Tests date picker functionality by navigating to a jQuery UI datepicker demo, switching to the iframe, clicking the date input, and selecting a specific date (March 14, 2027) by navigating through months and years.

Starting URL: https://jqueryui.com/datepicker/

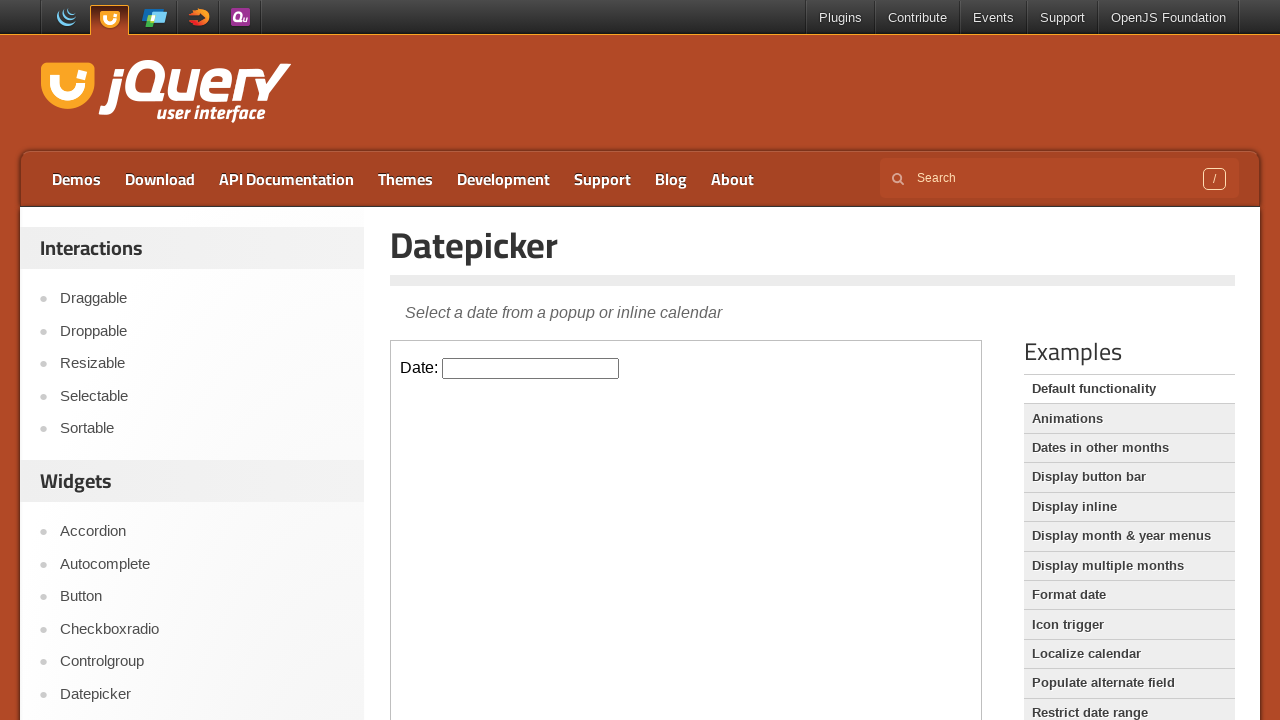

Located the iframe containing the datepicker
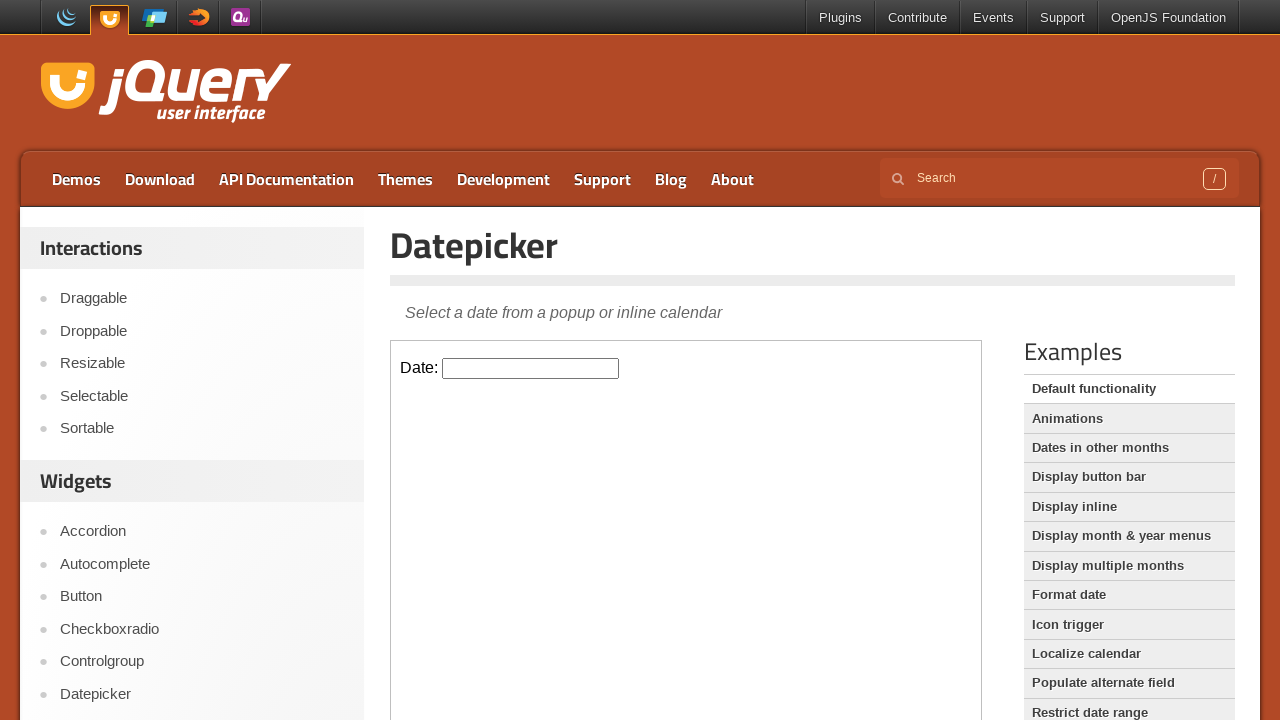

Clicked on the datepicker input to open the calendar at (531, 368) on iframe >> nth=0 >> internal:control=enter-frame >> #datepicker
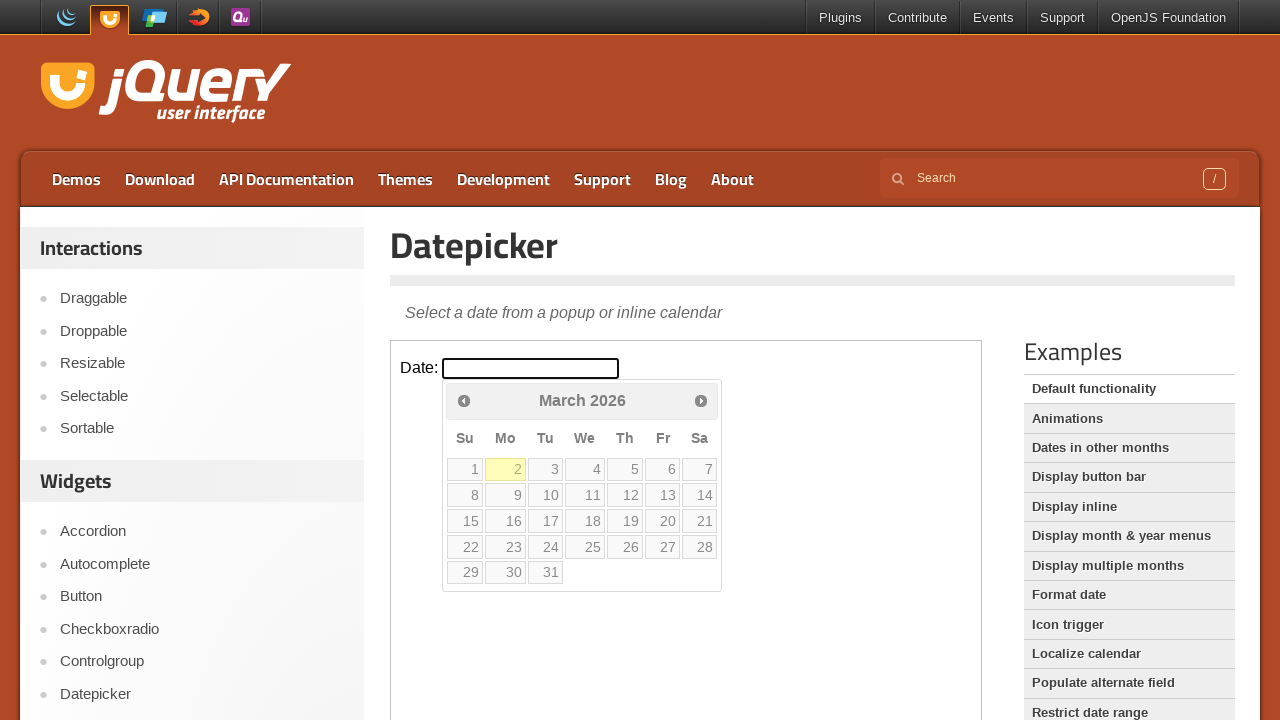

Retrieved current month 'March' and year '2026' from datepicker
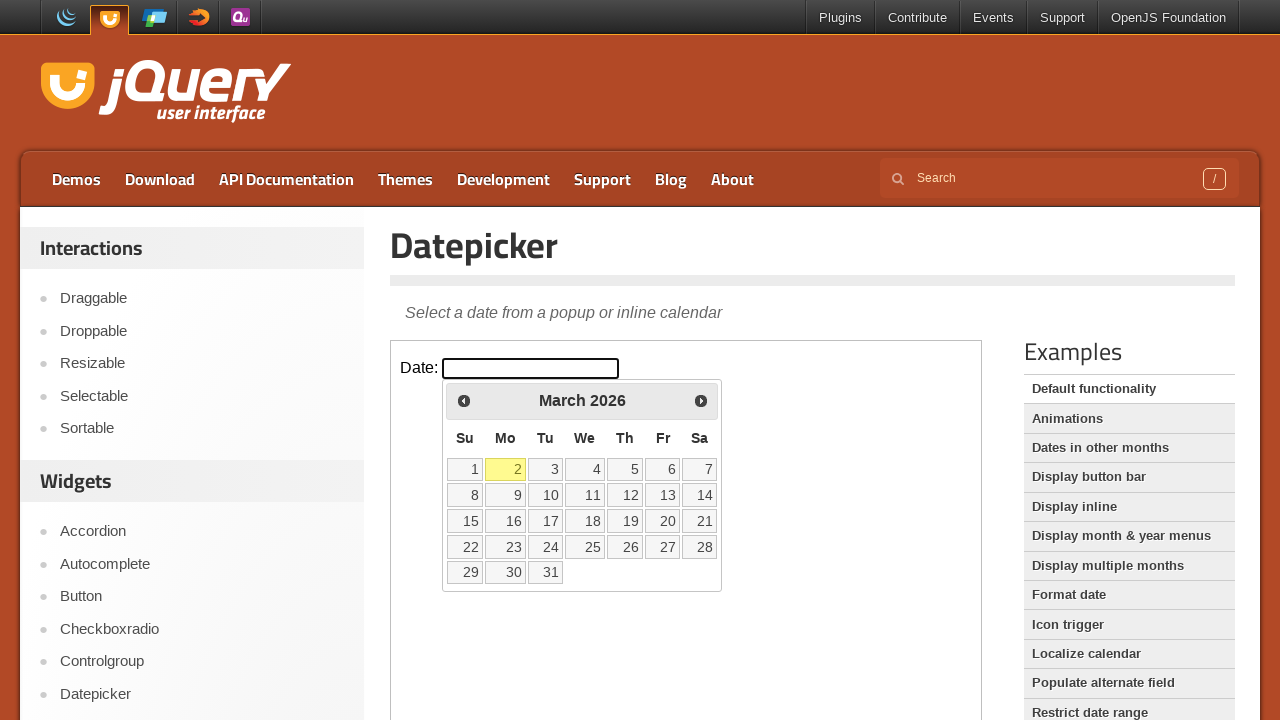

Clicked next month button to navigate forward in calendar at (701, 400) on iframe >> nth=0 >> internal:control=enter-frame >> span.ui-icon-circle-triangle-
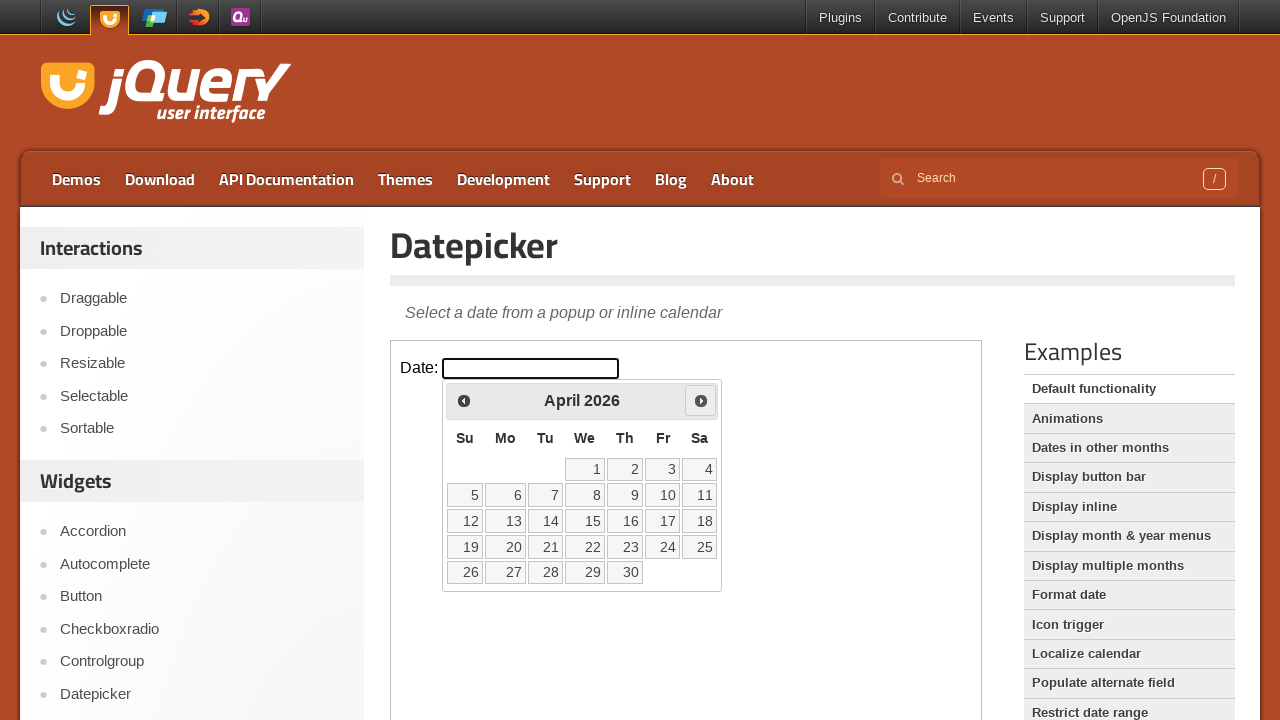

Waited 200ms for calendar to update
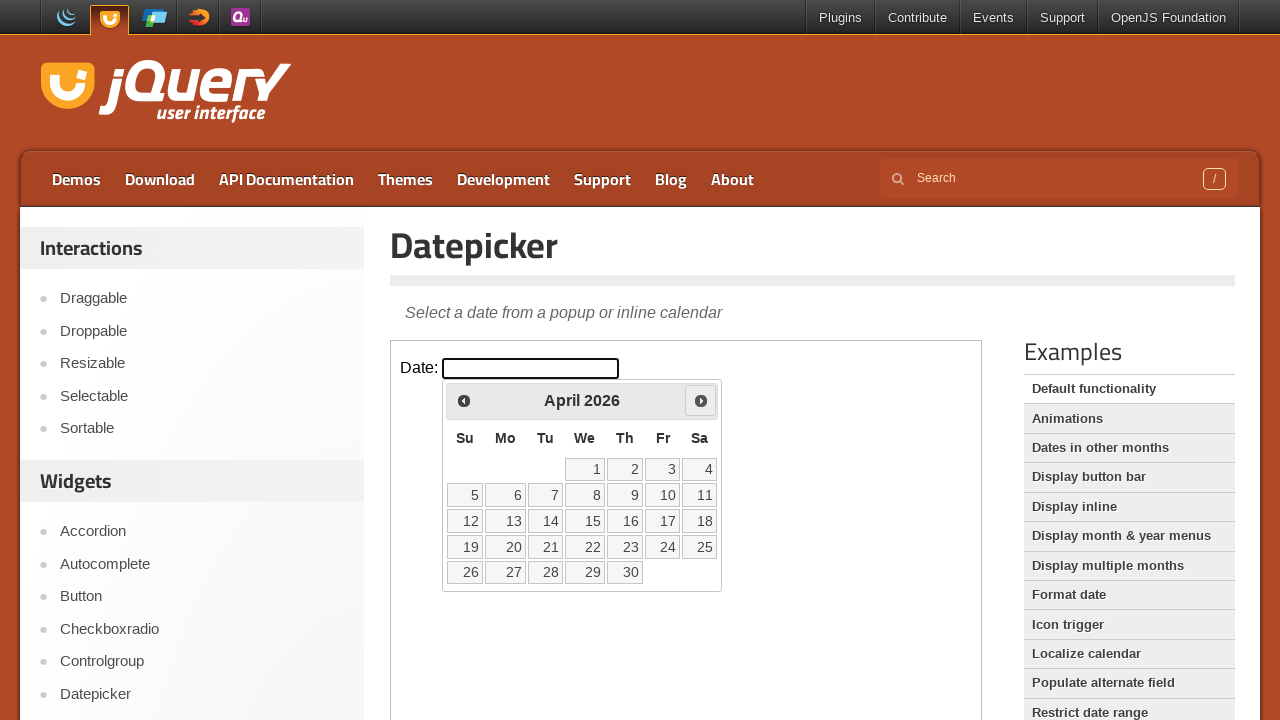

Retrieved current month 'April' and year '2026' from datepicker
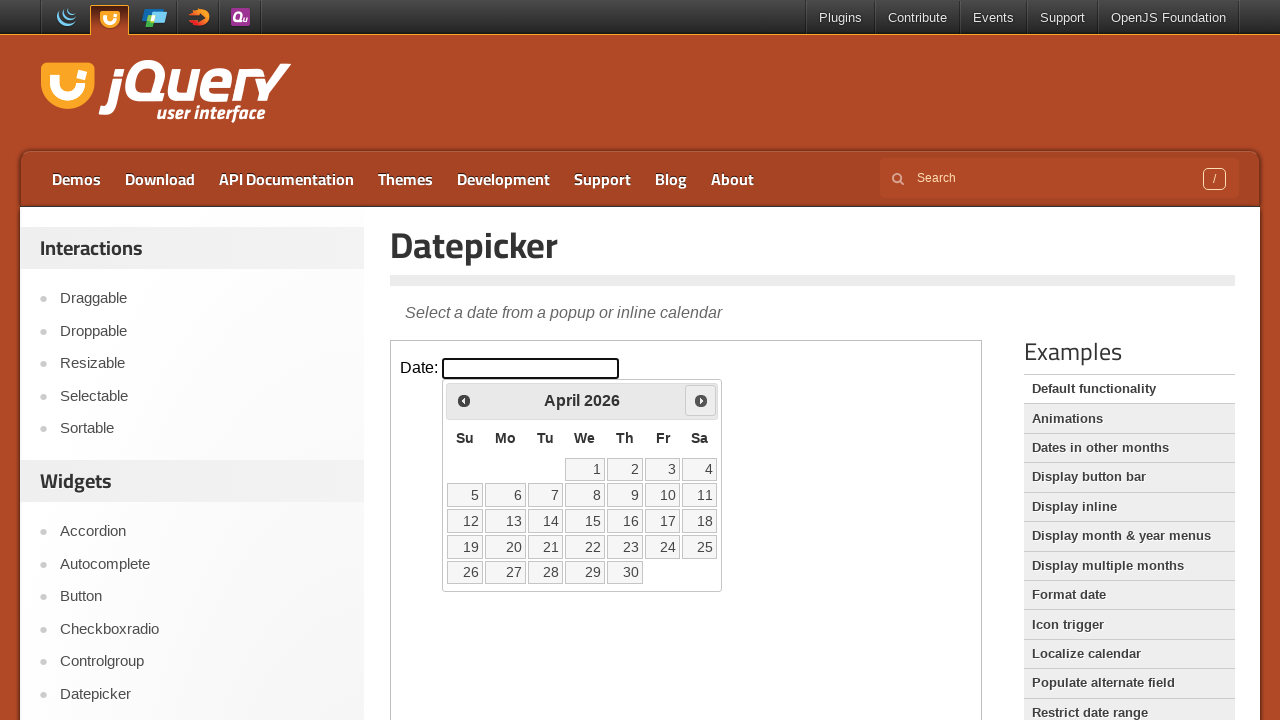

Clicked next month button to navigate forward in calendar at (701, 400) on iframe >> nth=0 >> internal:control=enter-frame >> span.ui-icon-circle-triangle-
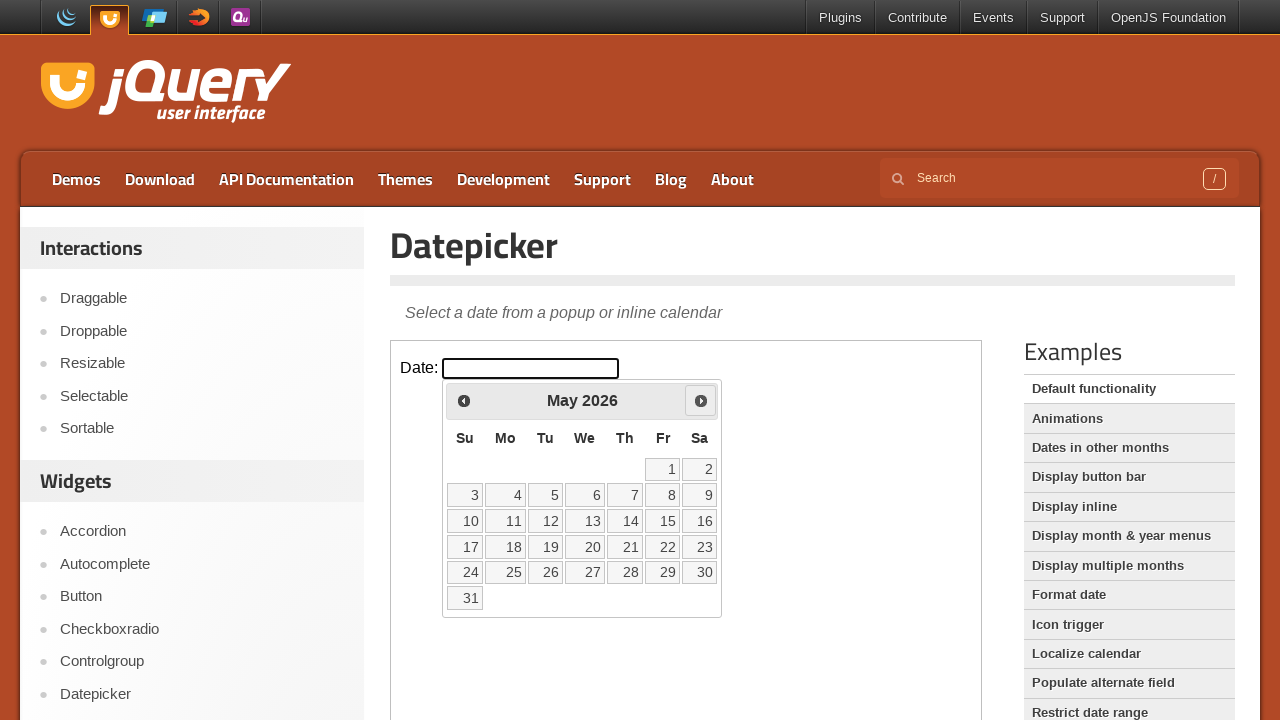

Waited 200ms for calendar to update
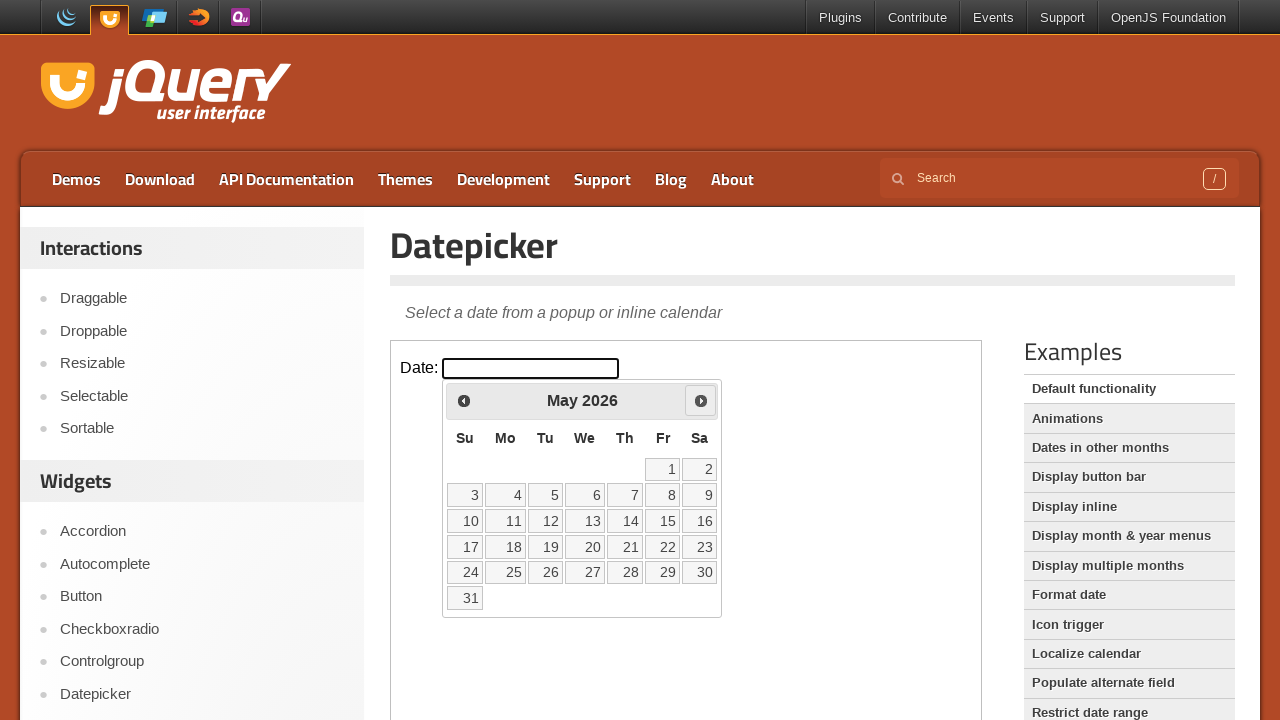

Retrieved current month 'May' and year '2026' from datepicker
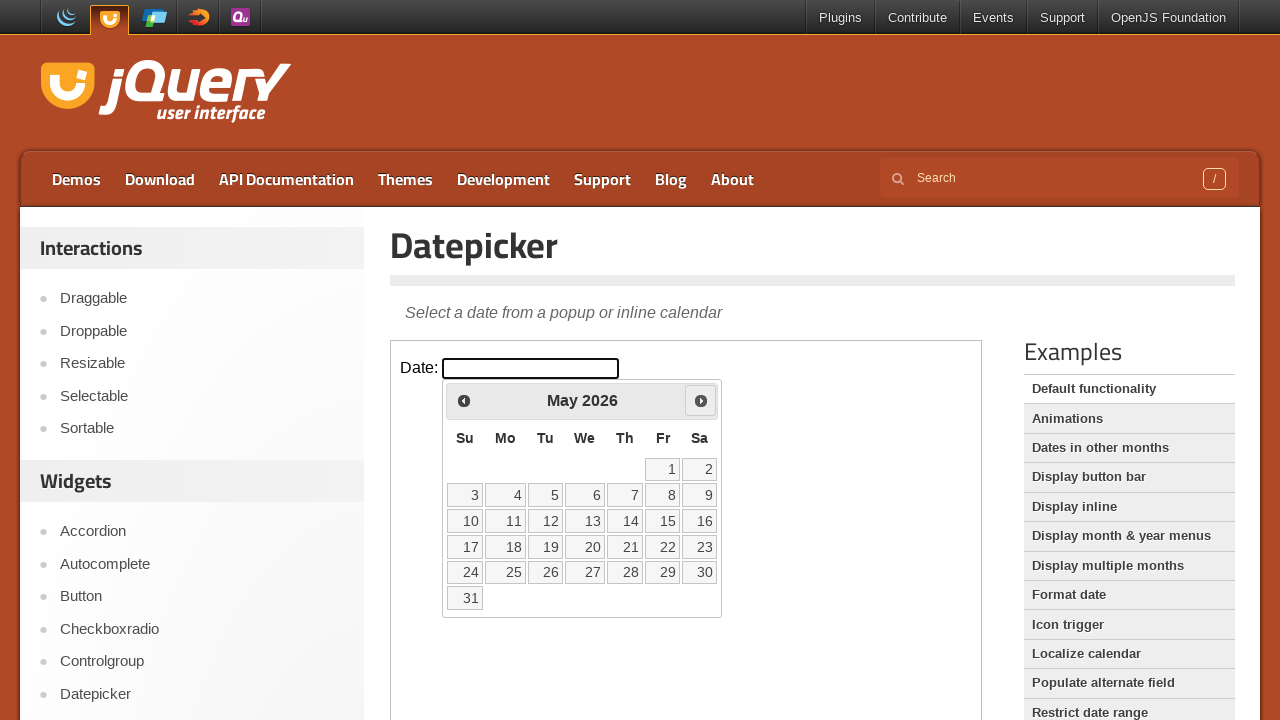

Clicked next month button to navigate forward in calendar at (701, 400) on iframe >> nth=0 >> internal:control=enter-frame >> span.ui-icon-circle-triangle-
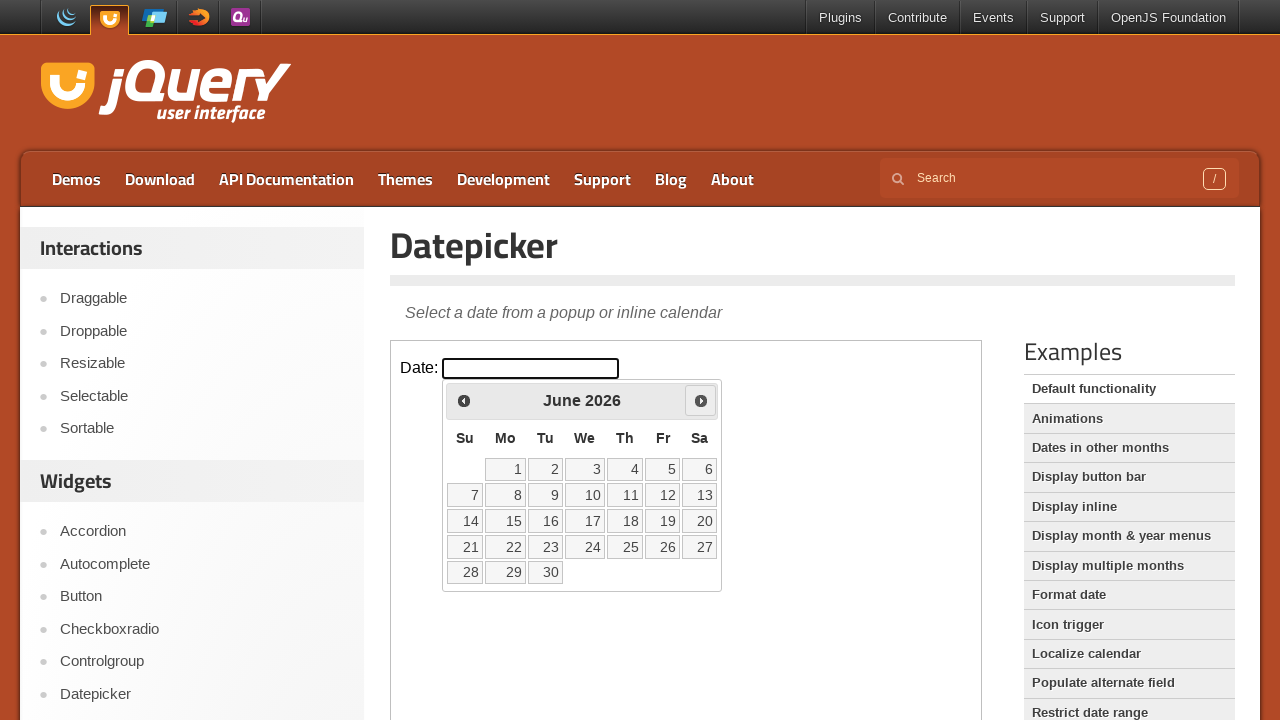

Waited 200ms for calendar to update
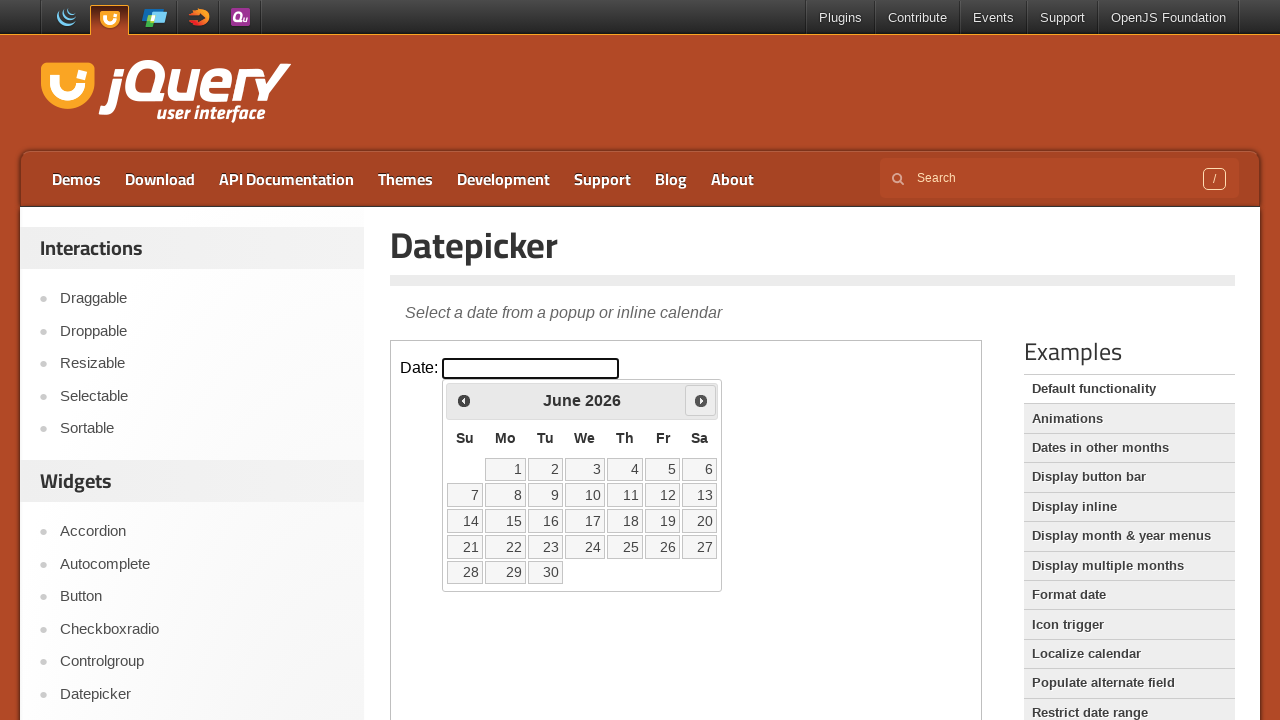

Retrieved current month 'June' and year '2026' from datepicker
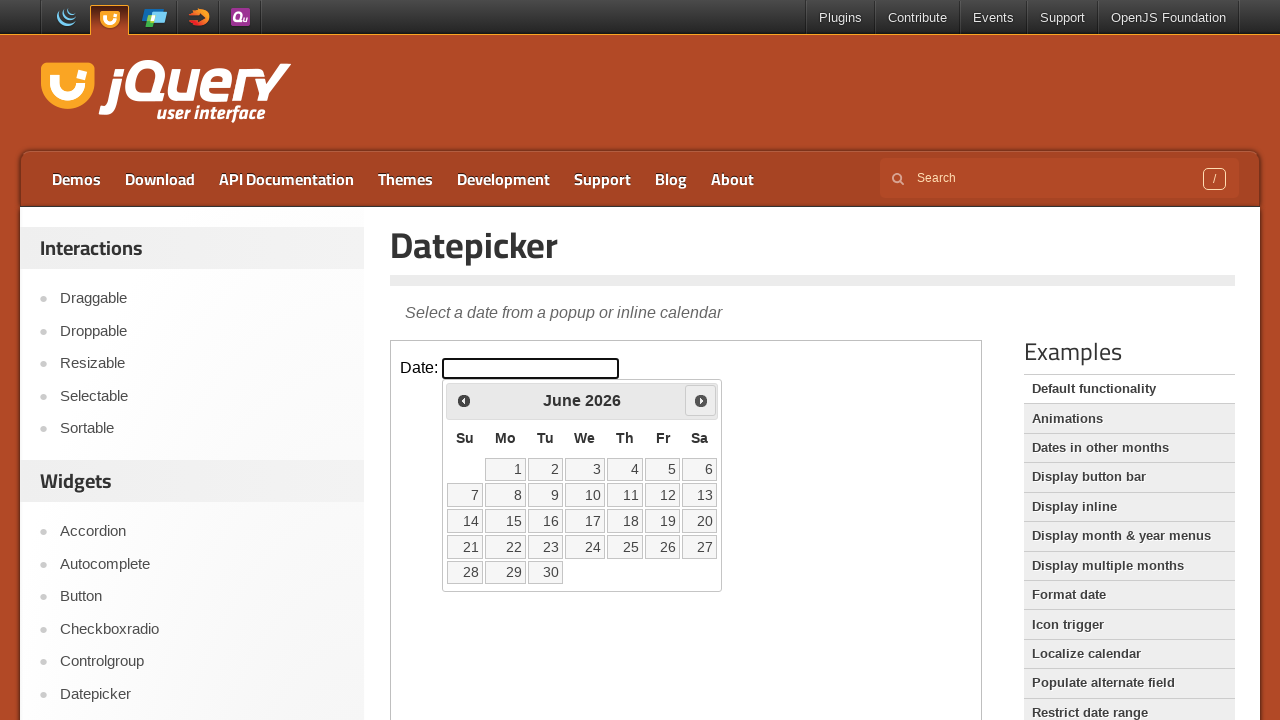

Clicked next month button to navigate forward in calendar at (701, 400) on iframe >> nth=0 >> internal:control=enter-frame >> span.ui-icon-circle-triangle-
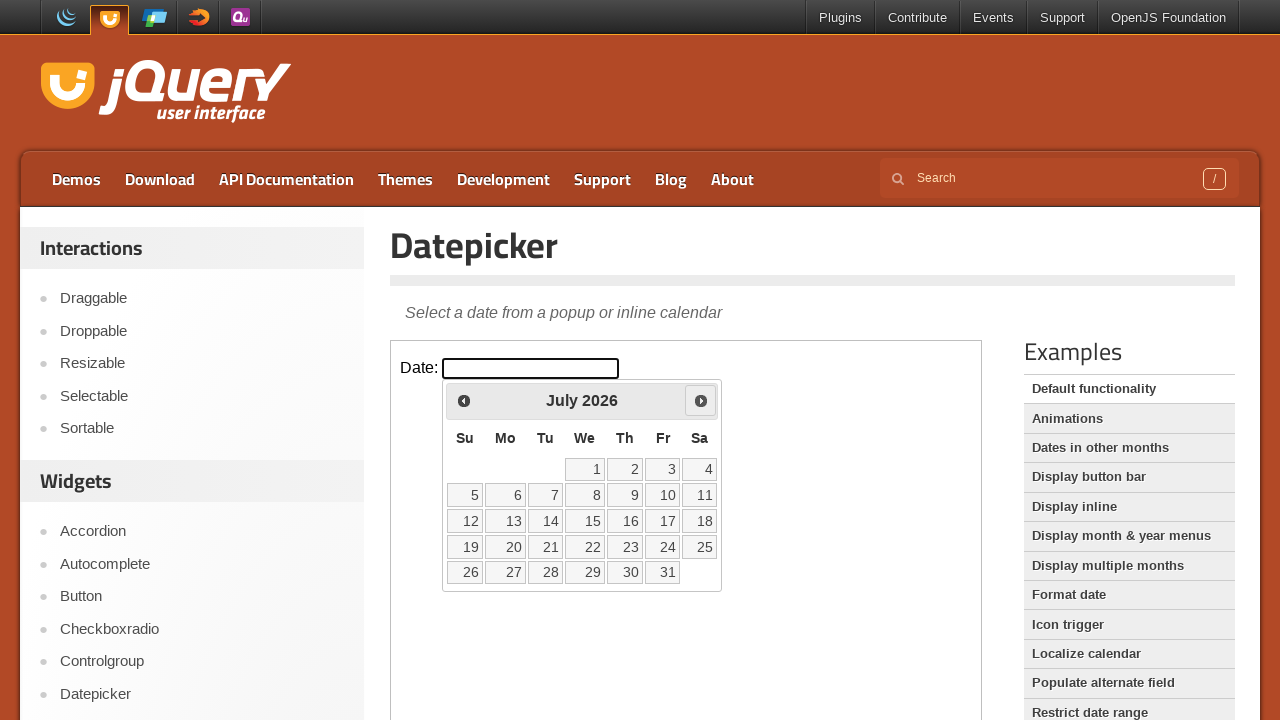

Waited 200ms for calendar to update
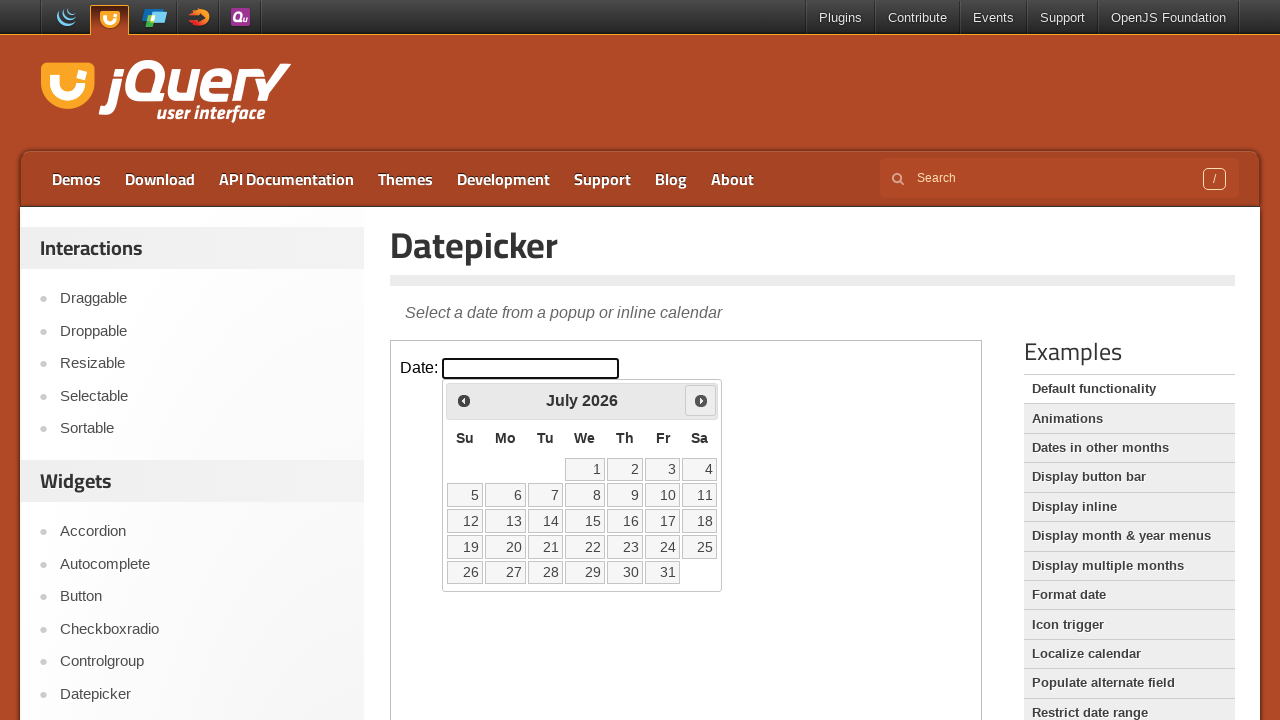

Retrieved current month 'July' and year '2026' from datepicker
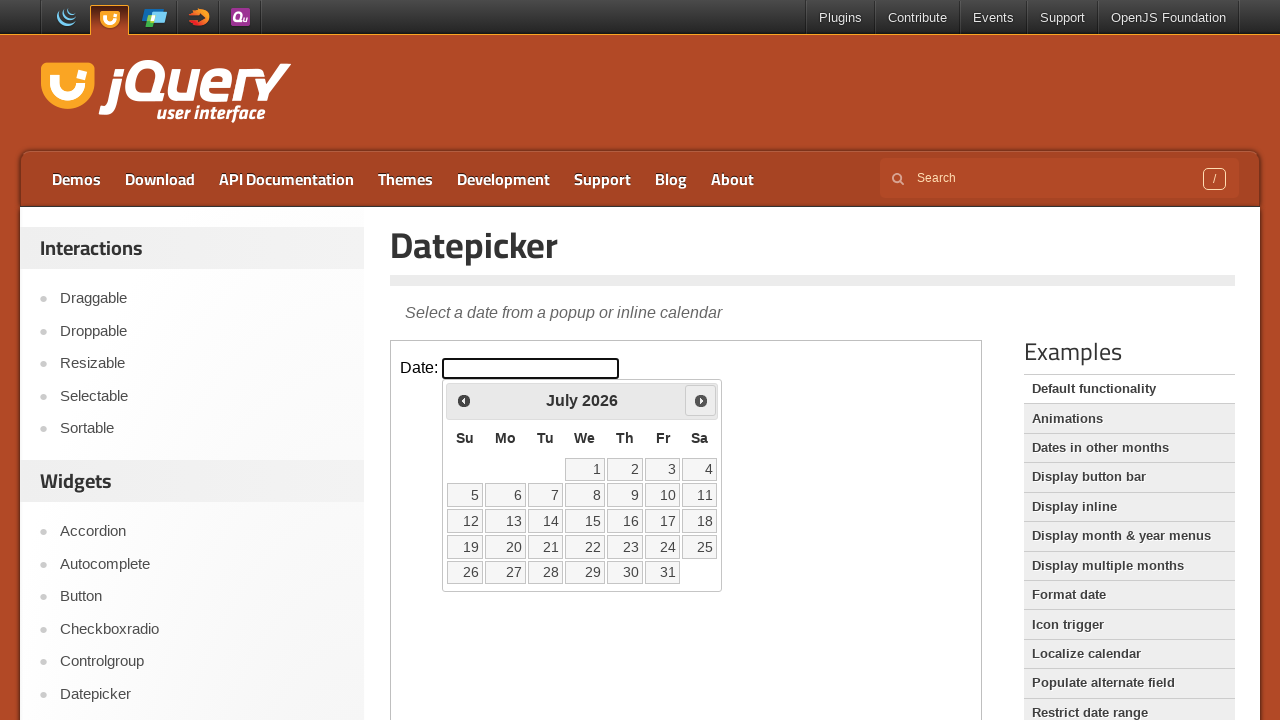

Clicked next month button to navigate forward in calendar at (701, 400) on iframe >> nth=0 >> internal:control=enter-frame >> span.ui-icon-circle-triangle-
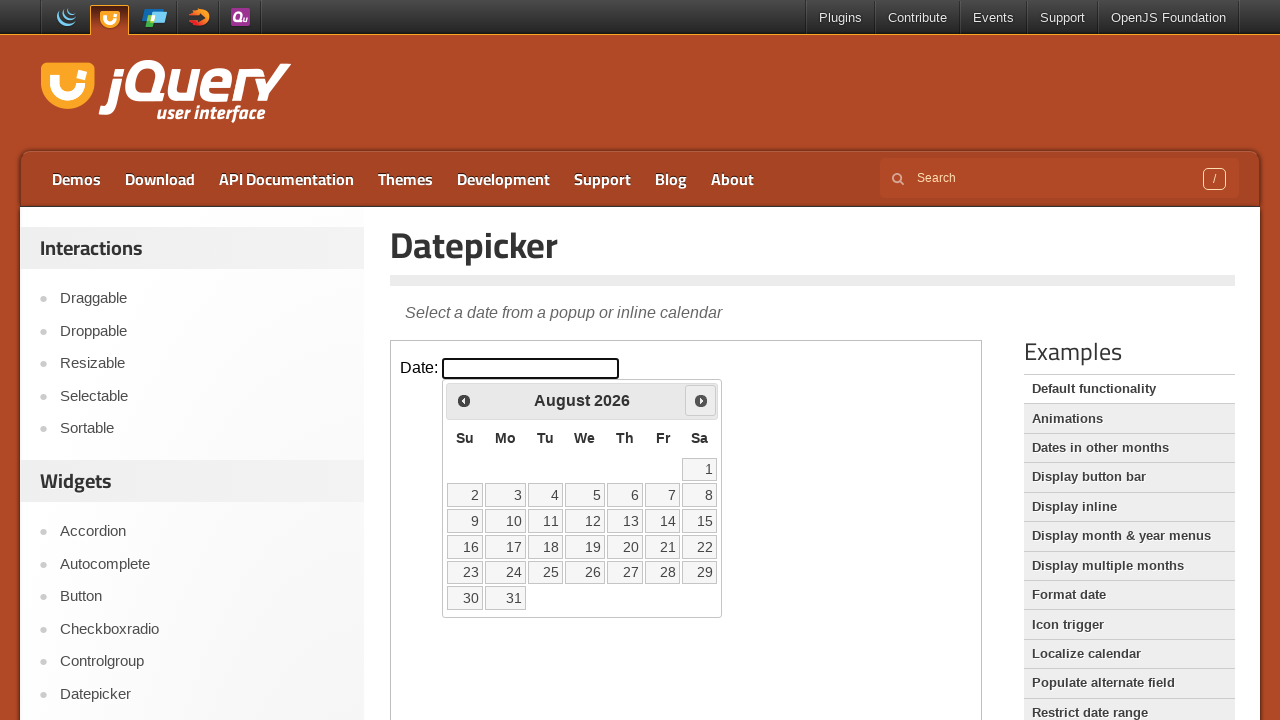

Waited 200ms for calendar to update
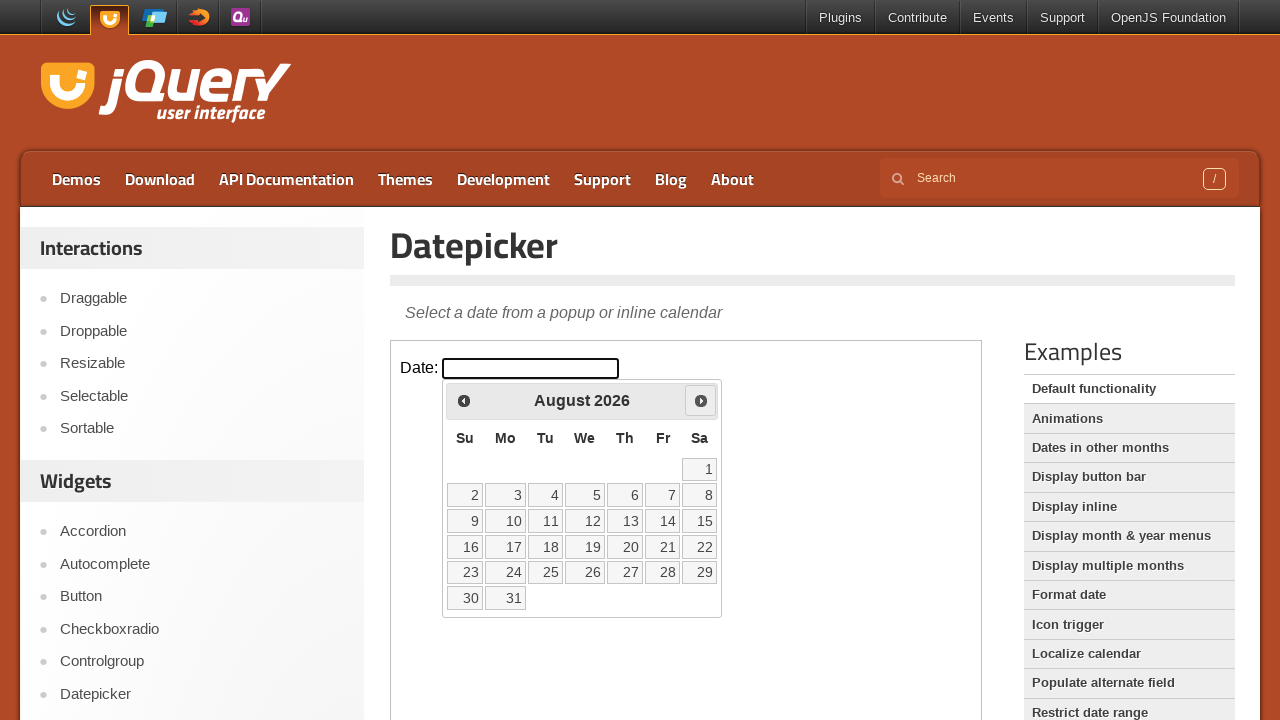

Retrieved current month 'August' and year '2026' from datepicker
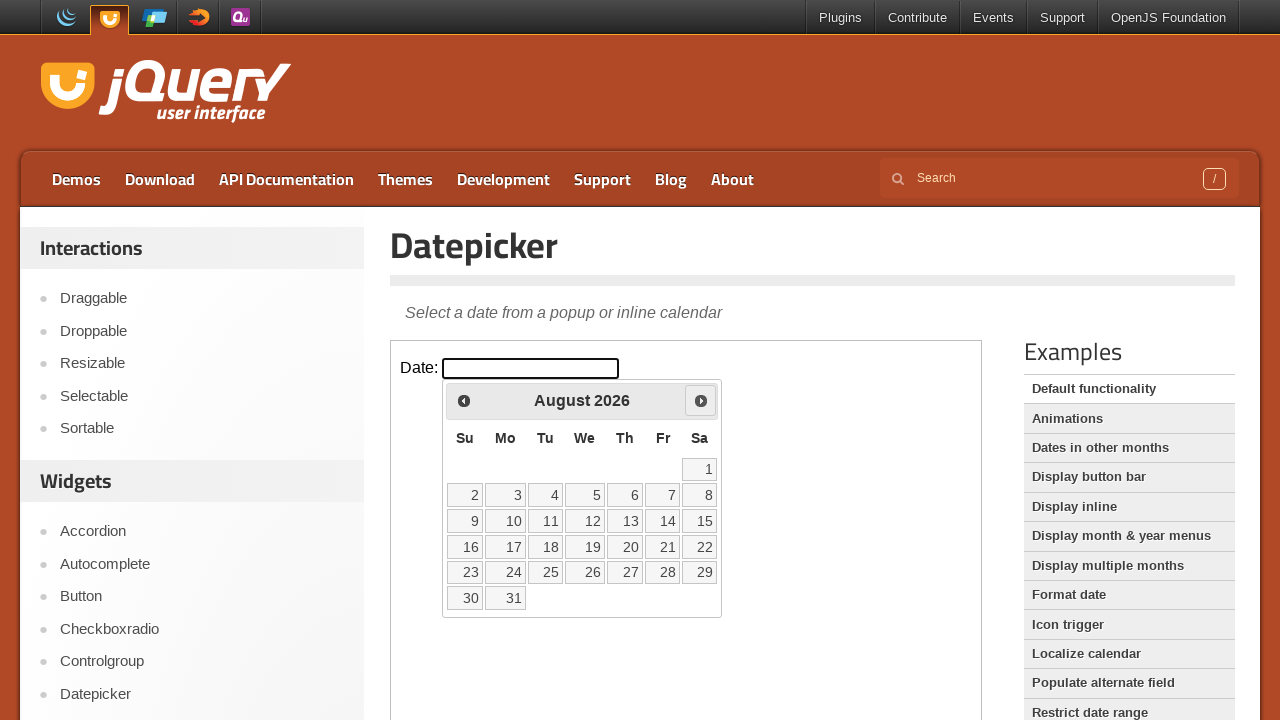

Clicked next month button to navigate forward in calendar at (701, 400) on iframe >> nth=0 >> internal:control=enter-frame >> span.ui-icon-circle-triangle-
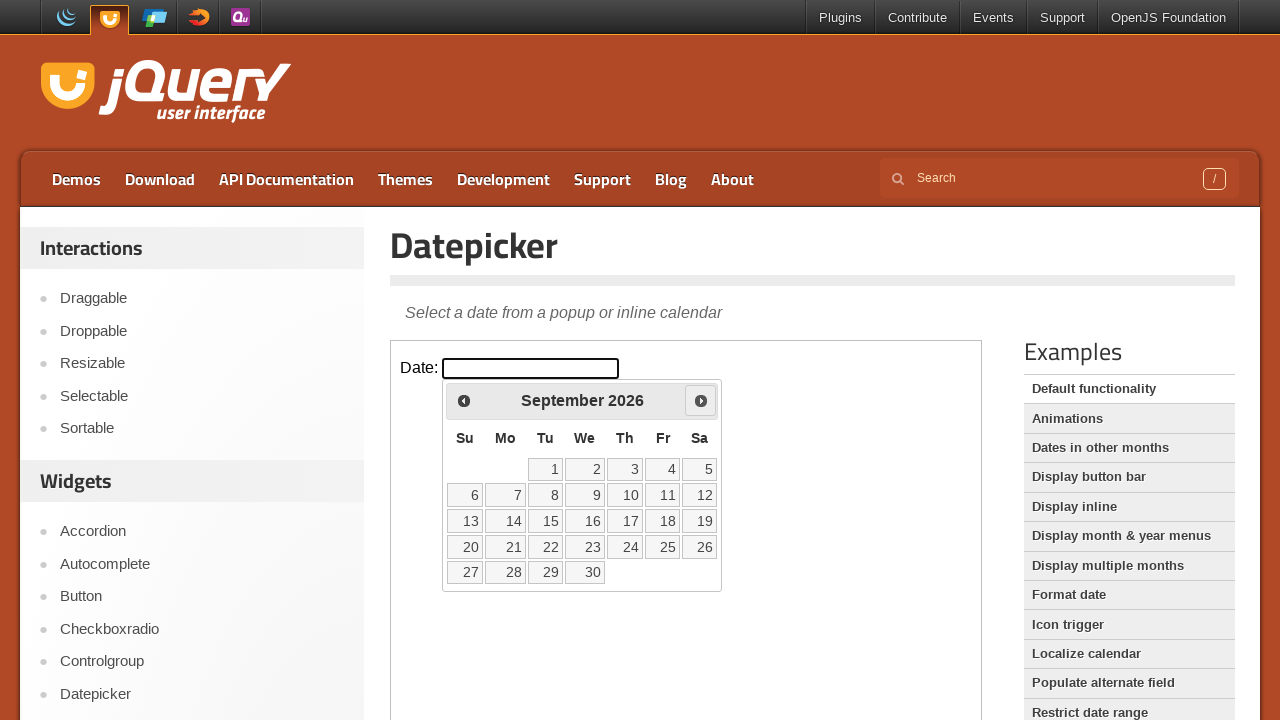

Waited 200ms for calendar to update
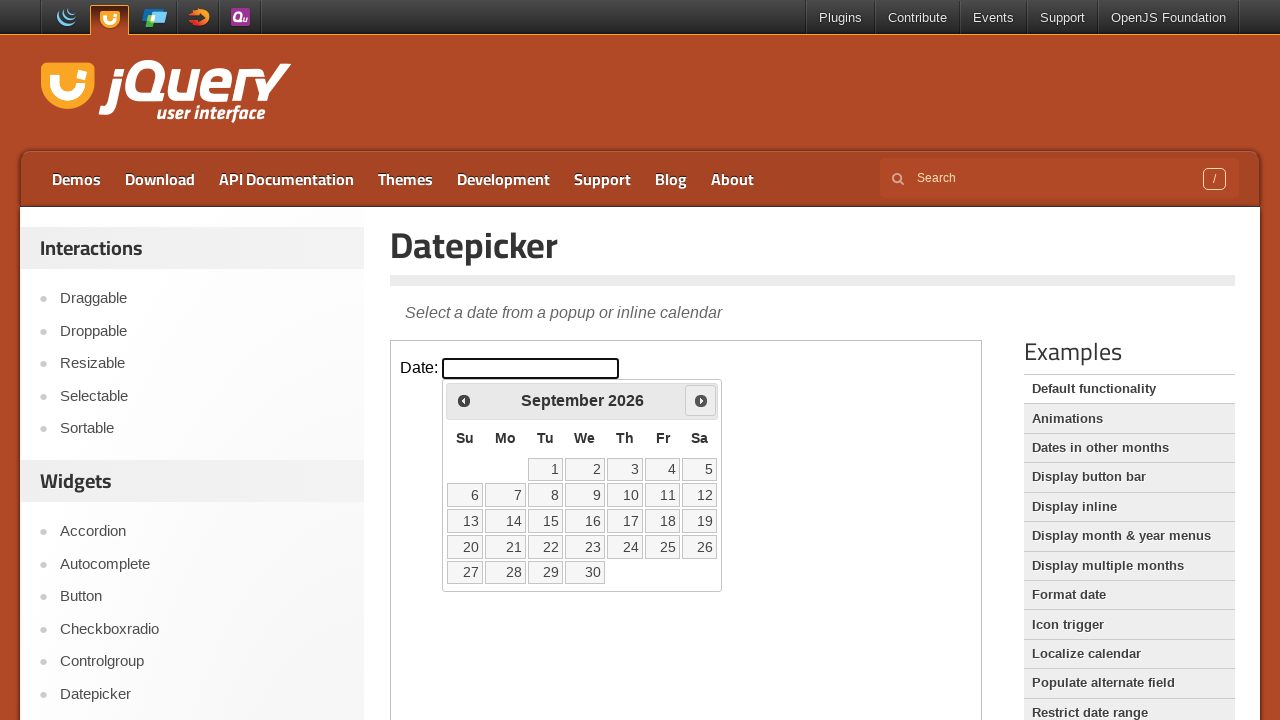

Retrieved current month 'September' and year '2026' from datepicker
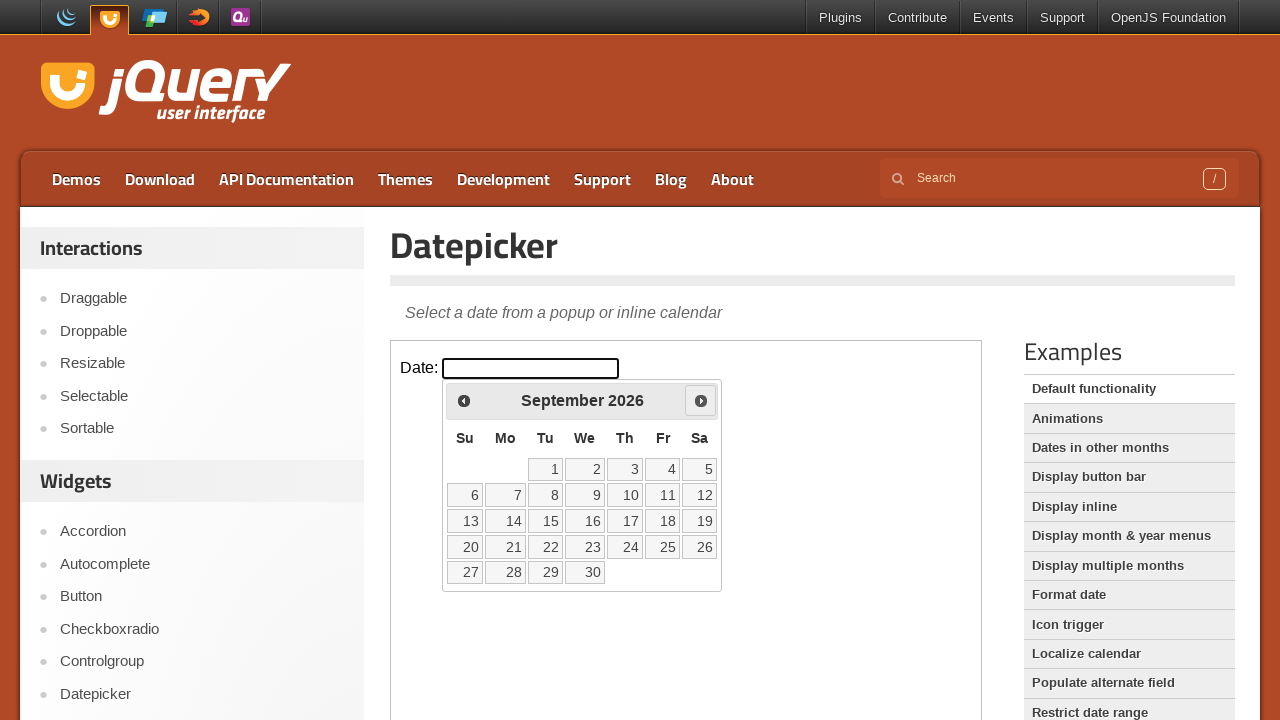

Clicked next month button to navigate forward in calendar at (701, 400) on iframe >> nth=0 >> internal:control=enter-frame >> span.ui-icon-circle-triangle-
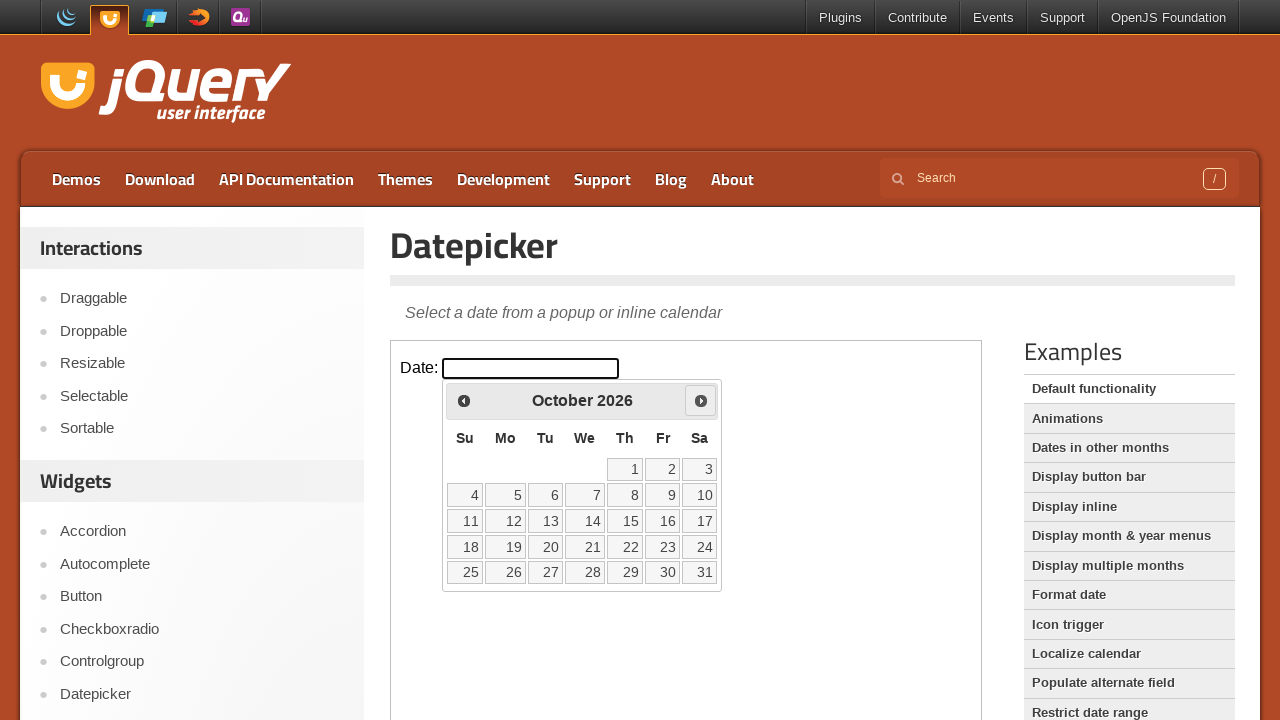

Waited 200ms for calendar to update
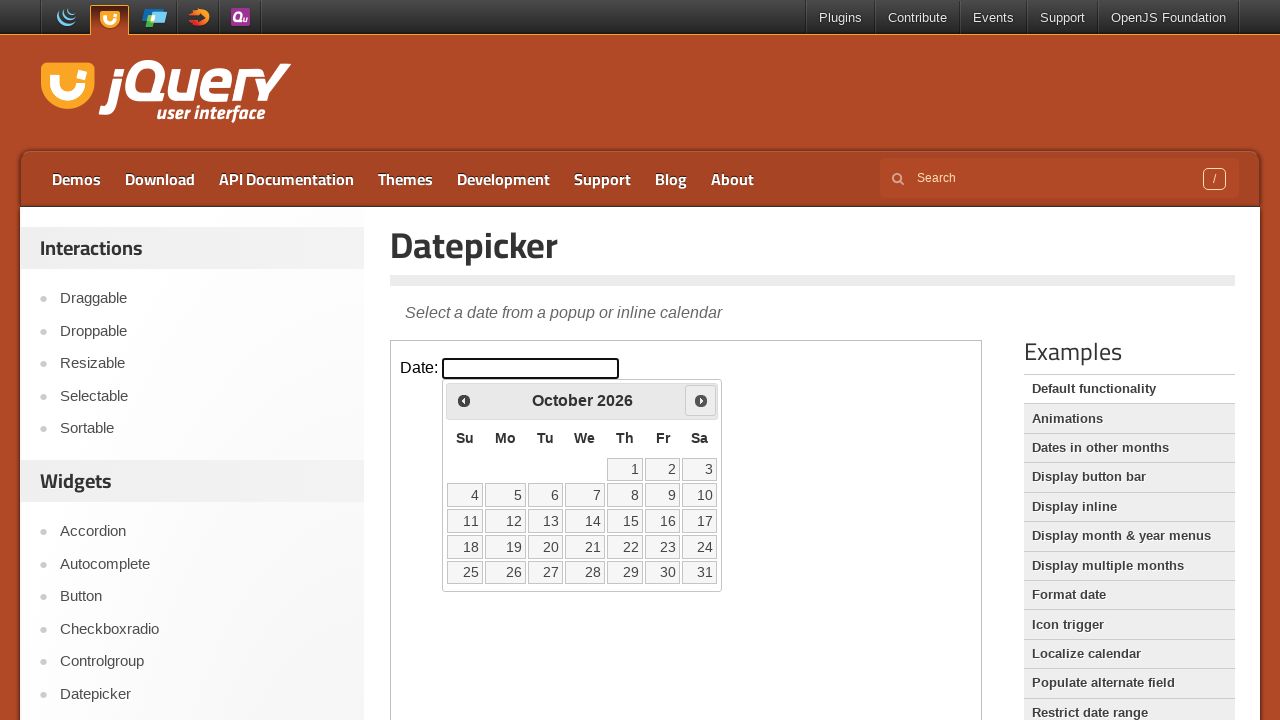

Retrieved current month 'October' and year '2026' from datepicker
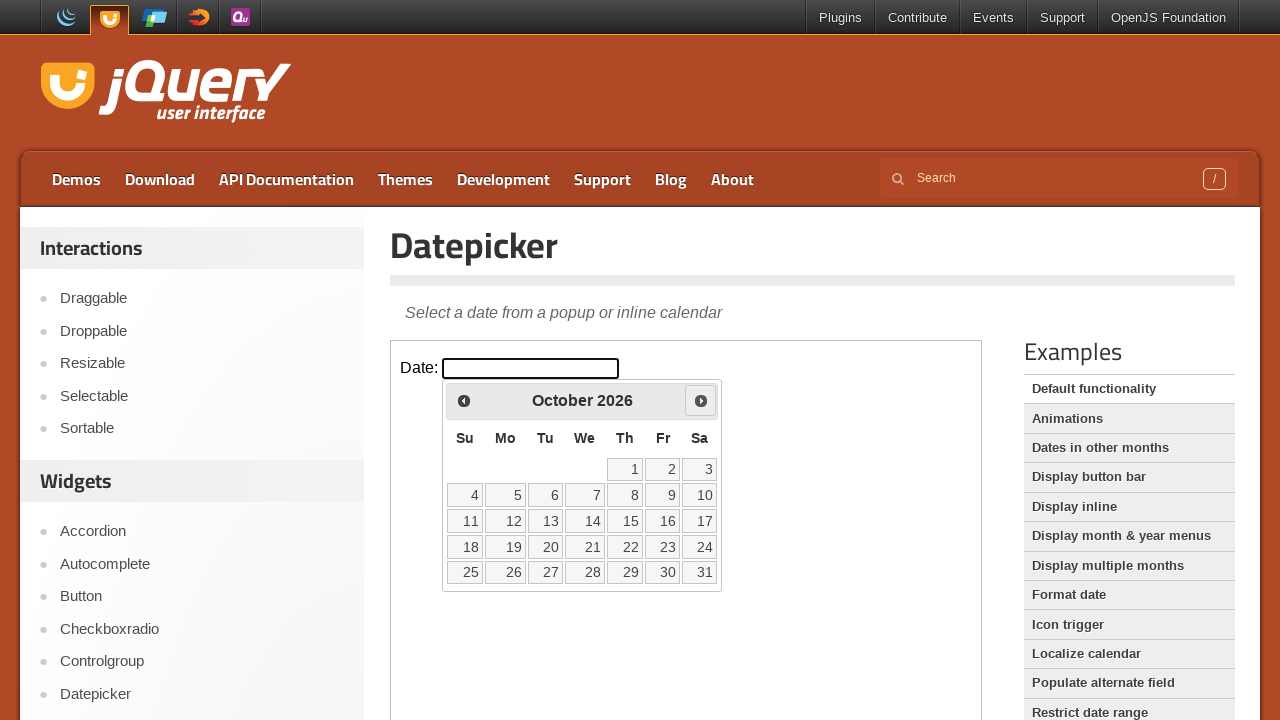

Clicked next month button to navigate forward in calendar at (701, 400) on iframe >> nth=0 >> internal:control=enter-frame >> span.ui-icon-circle-triangle-
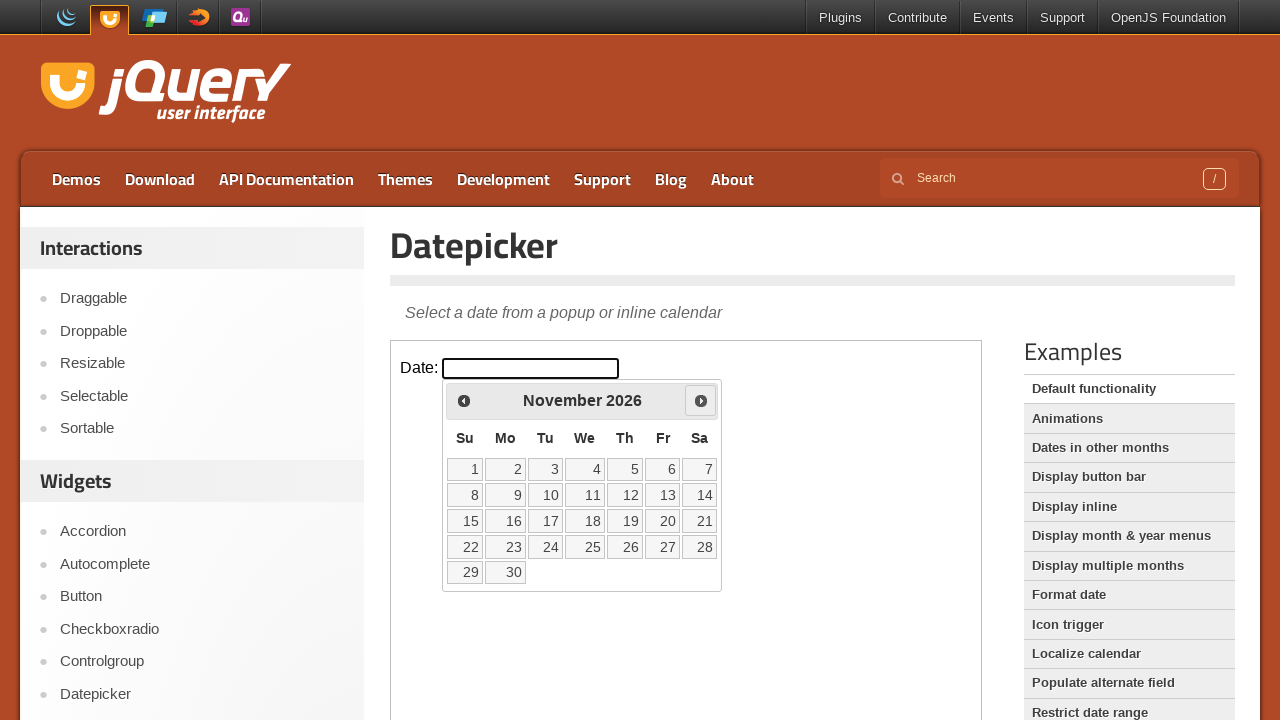

Waited 200ms for calendar to update
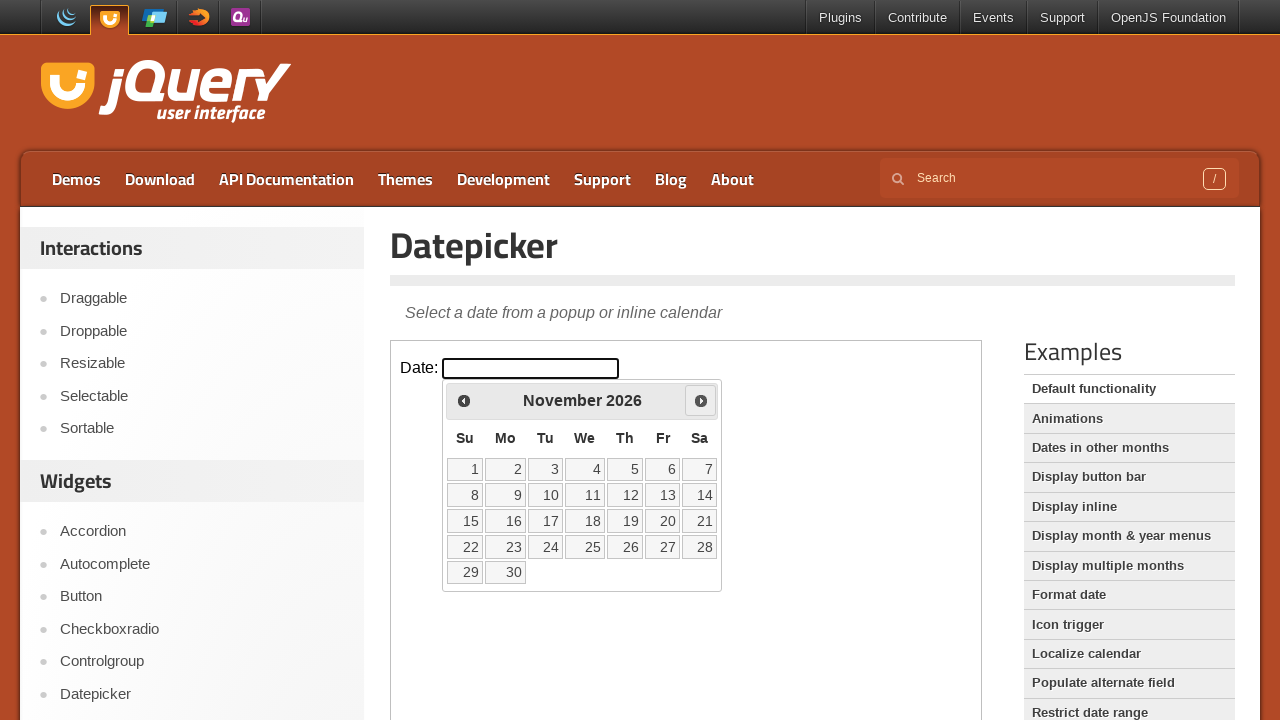

Retrieved current month 'November' and year '2026' from datepicker
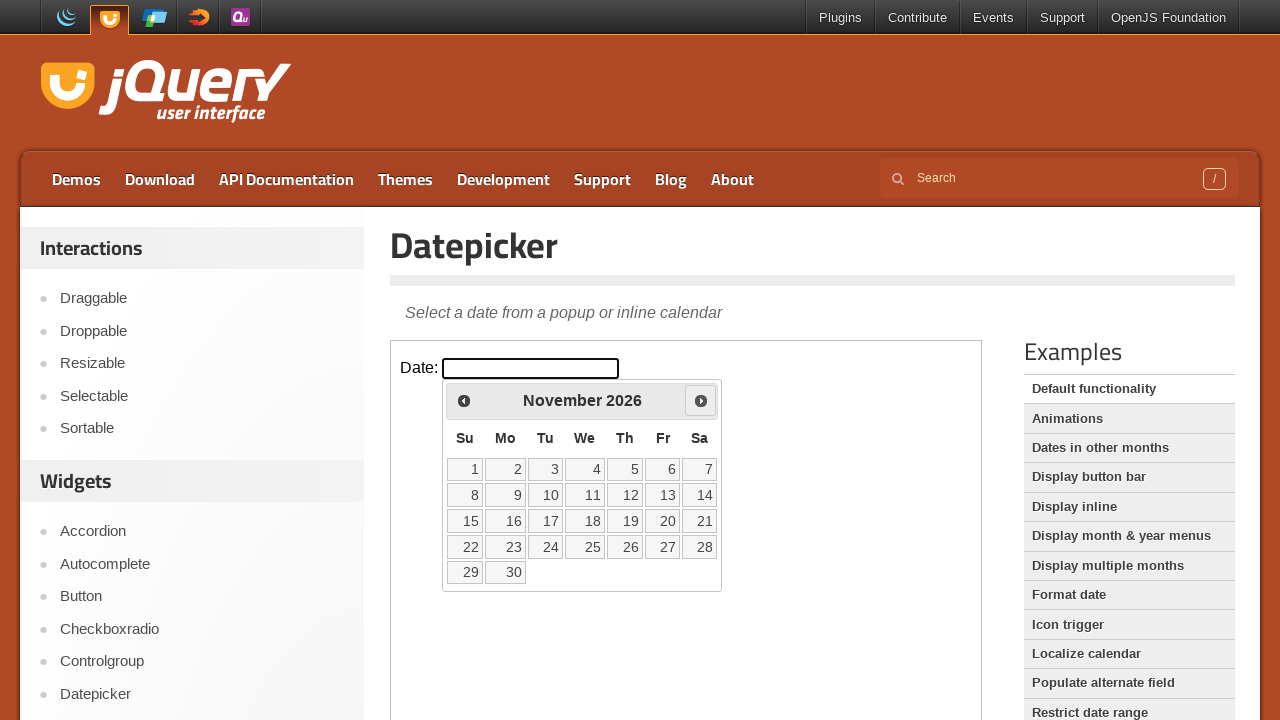

Clicked next month button to navigate forward in calendar at (701, 400) on iframe >> nth=0 >> internal:control=enter-frame >> span.ui-icon-circle-triangle-
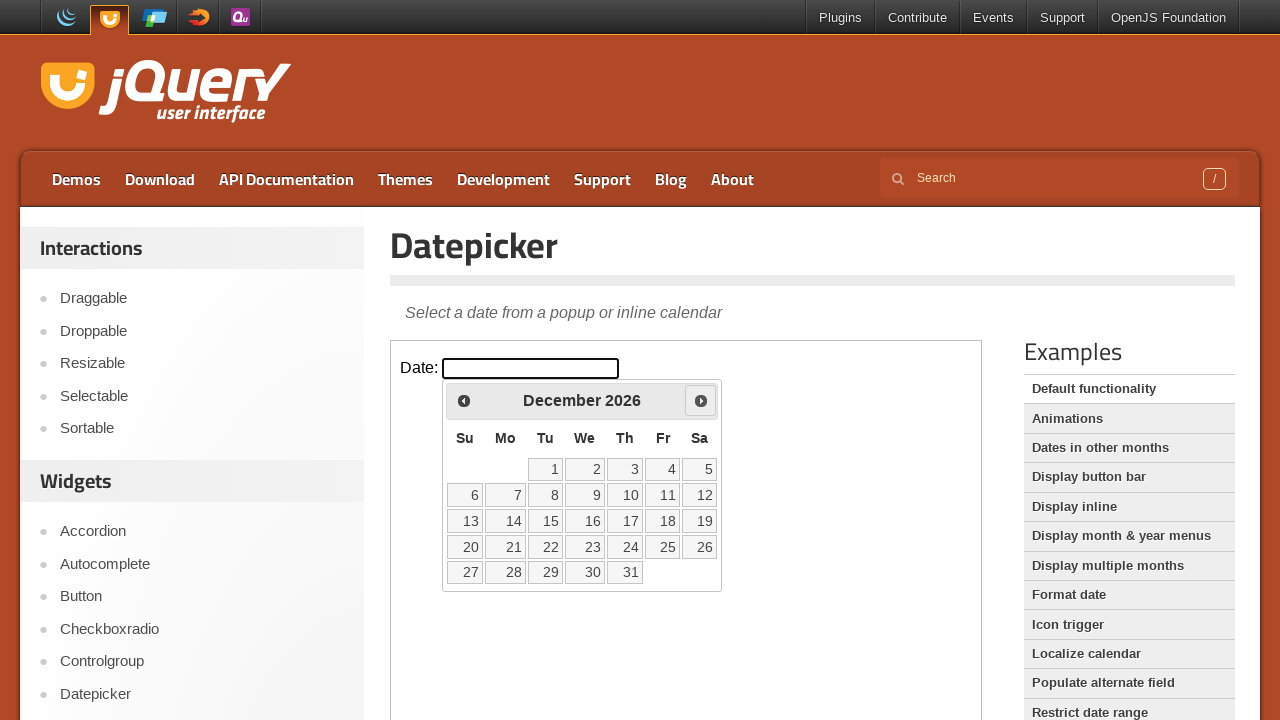

Waited 200ms for calendar to update
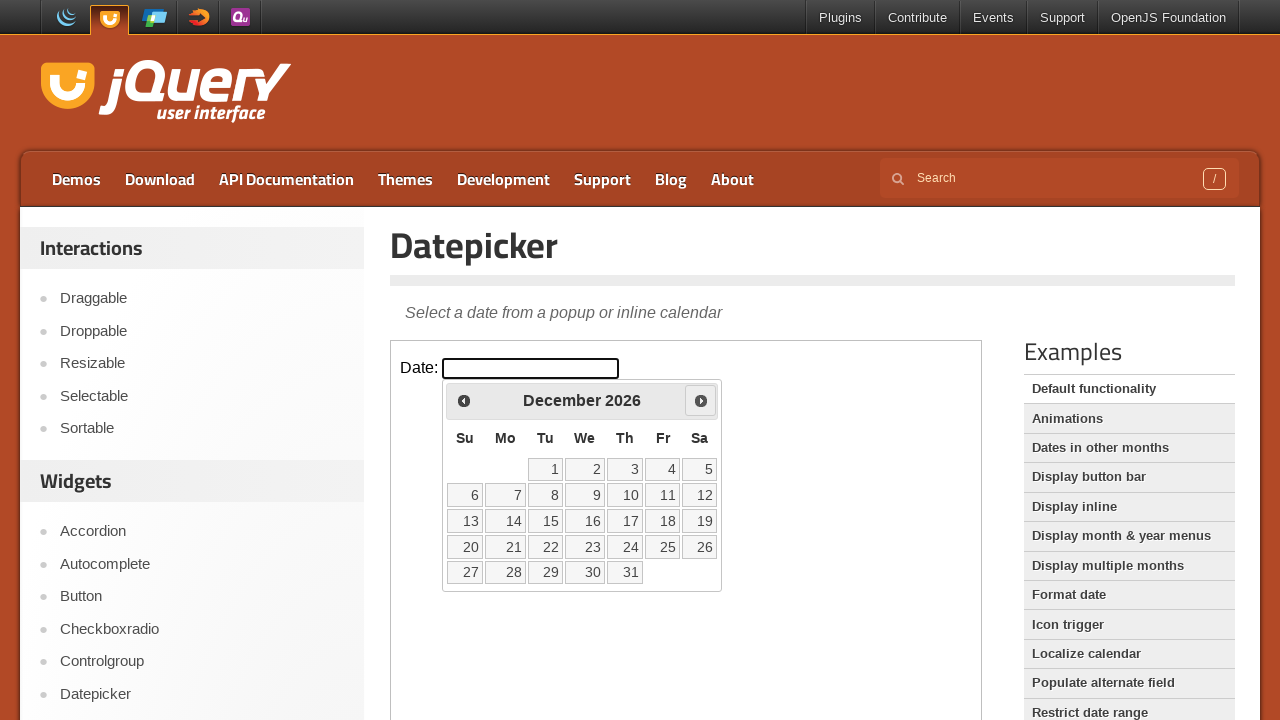

Retrieved current month 'December' and year '2026' from datepicker
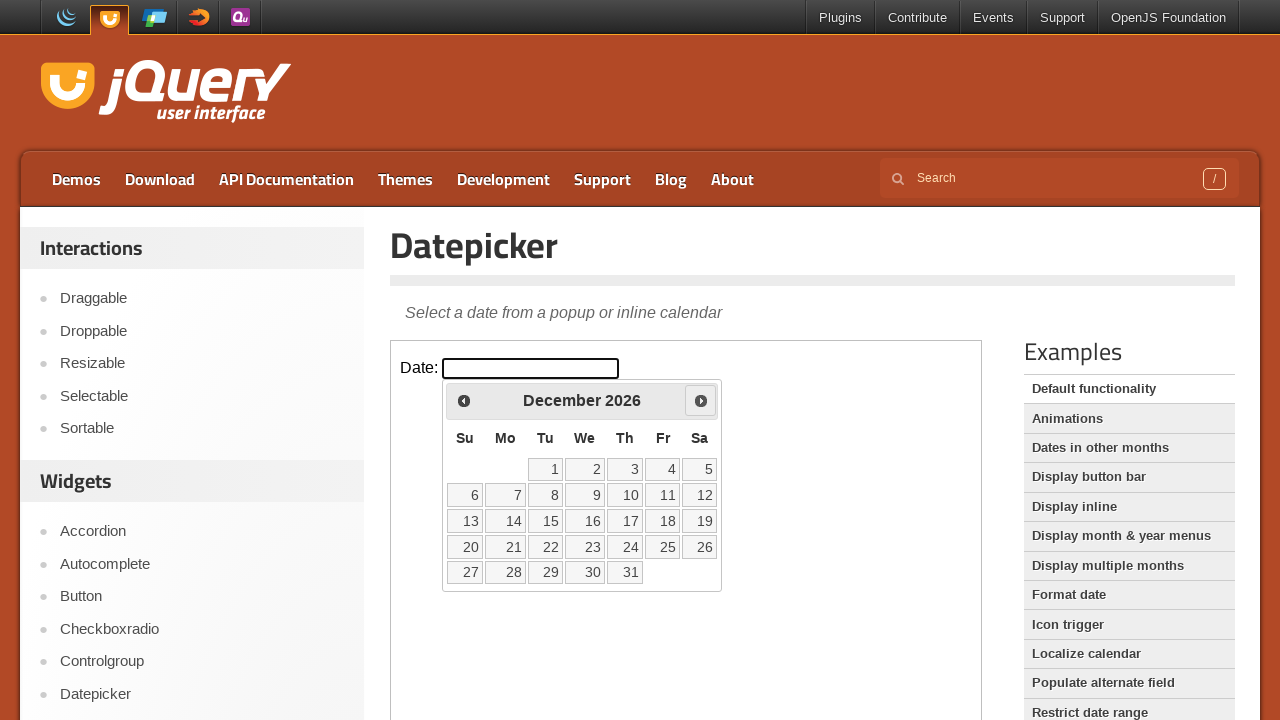

Clicked next month button to navigate forward in calendar at (701, 400) on iframe >> nth=0 >> internal:control=enter-frame >> span.ui-icon-circle-triangle-
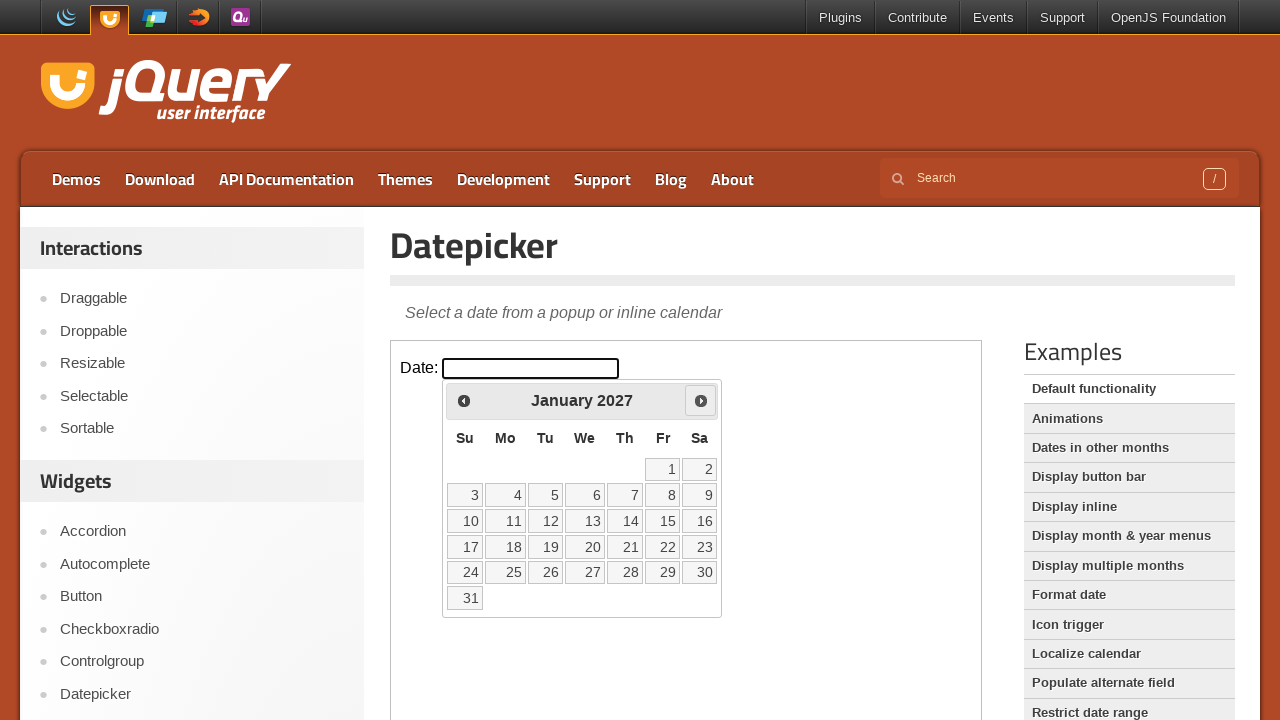

Waited 200ms for calendar to update
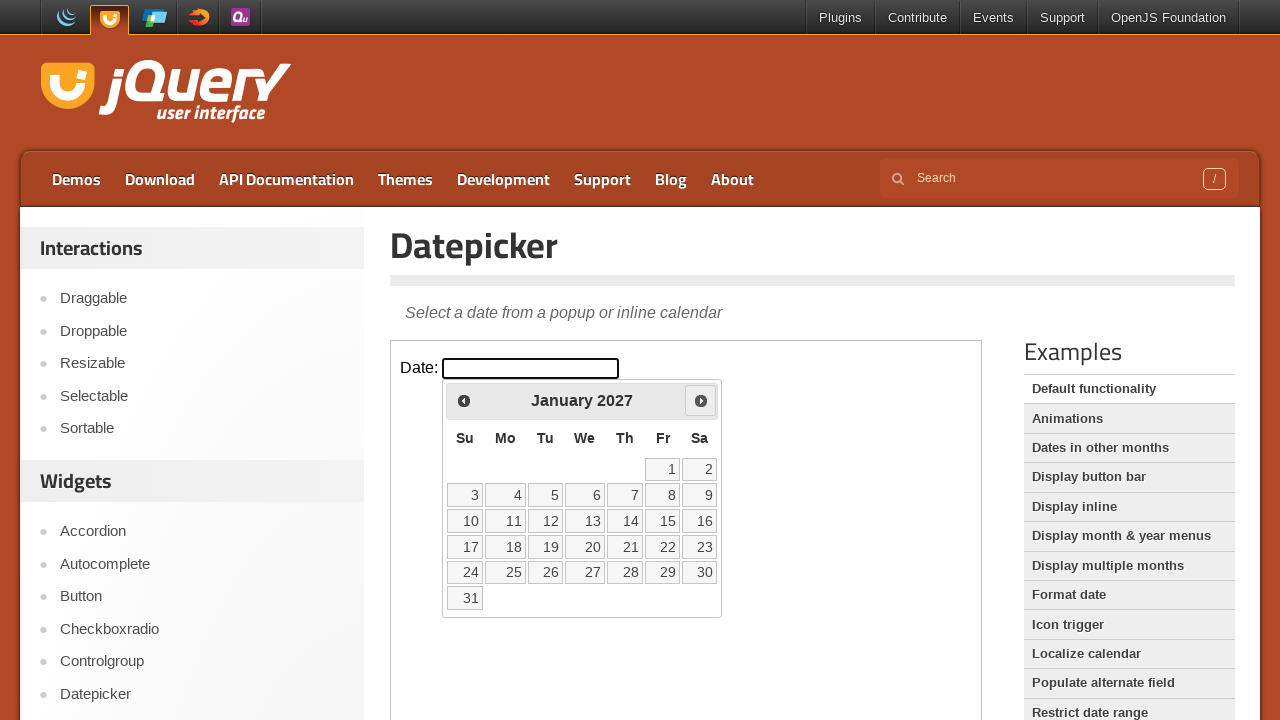

Retrieved current month 'January' and year '2027' from datepicker
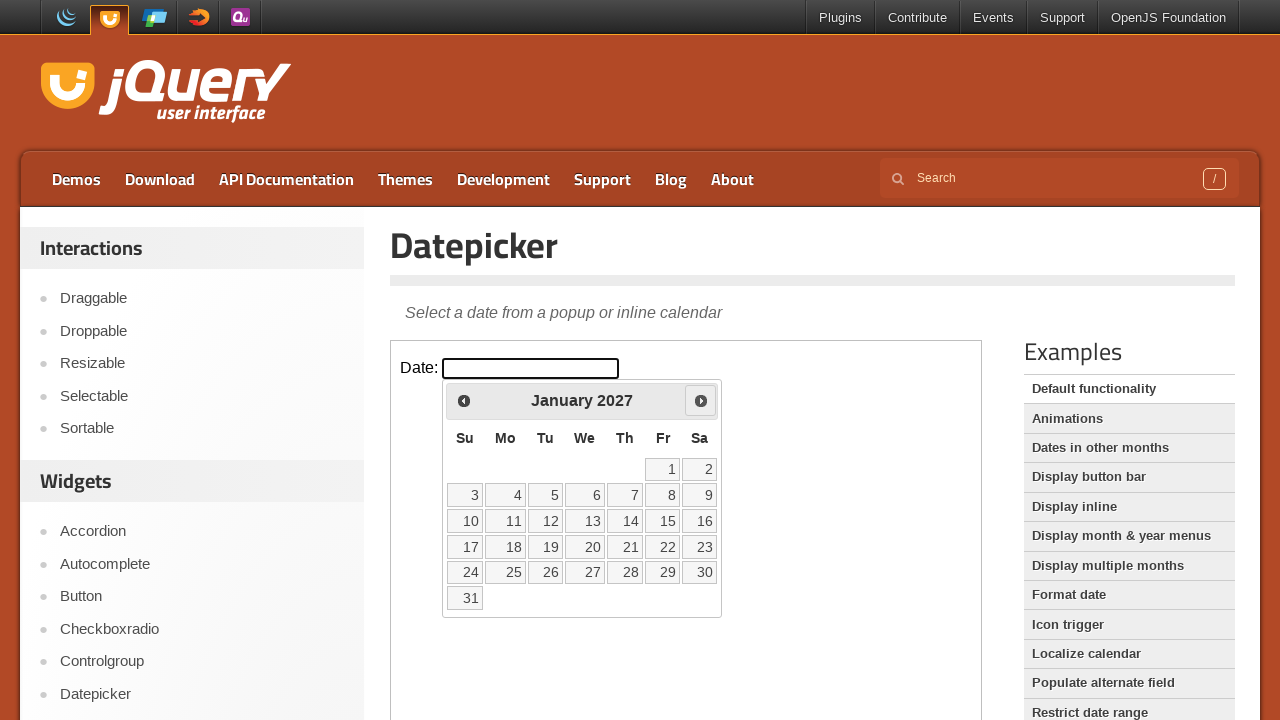

Clicked next month button to navigate forward in calendar at (701, 400) on iframe >> nth=0 >> internal:control=enter-frame >> span.ui-icon-circle-triangle-
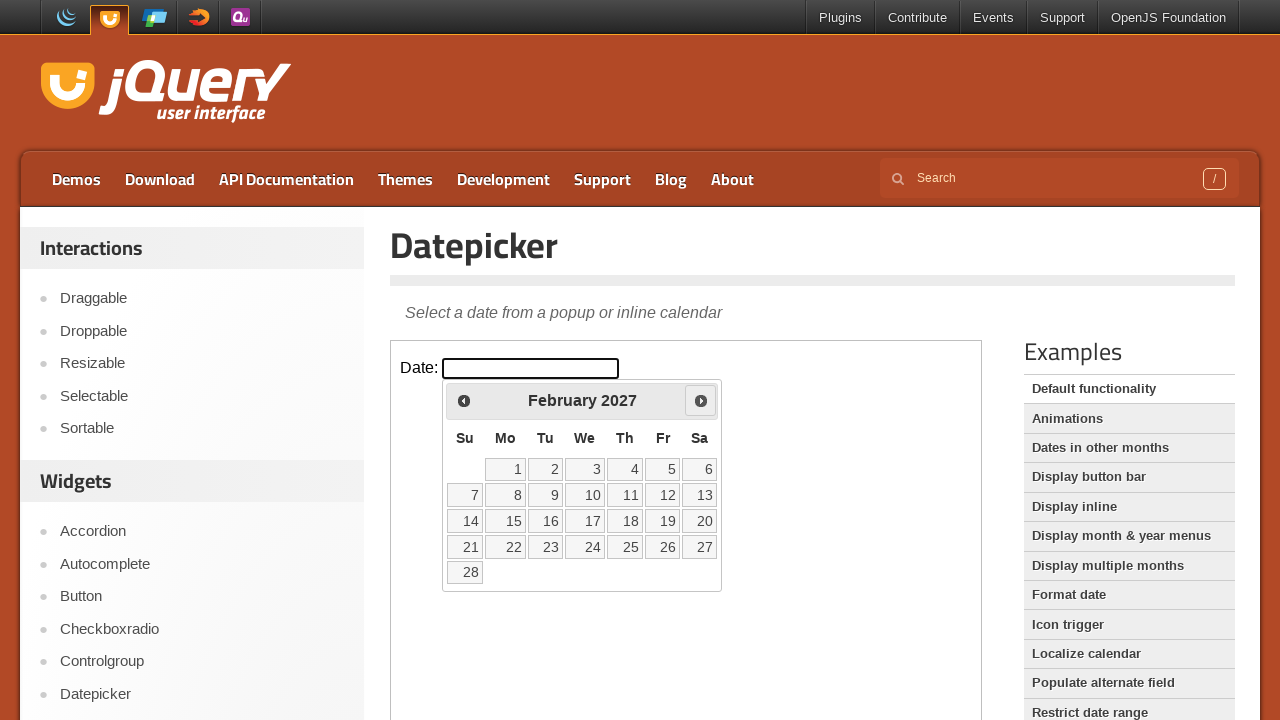

Waited 200ms for calendar to update
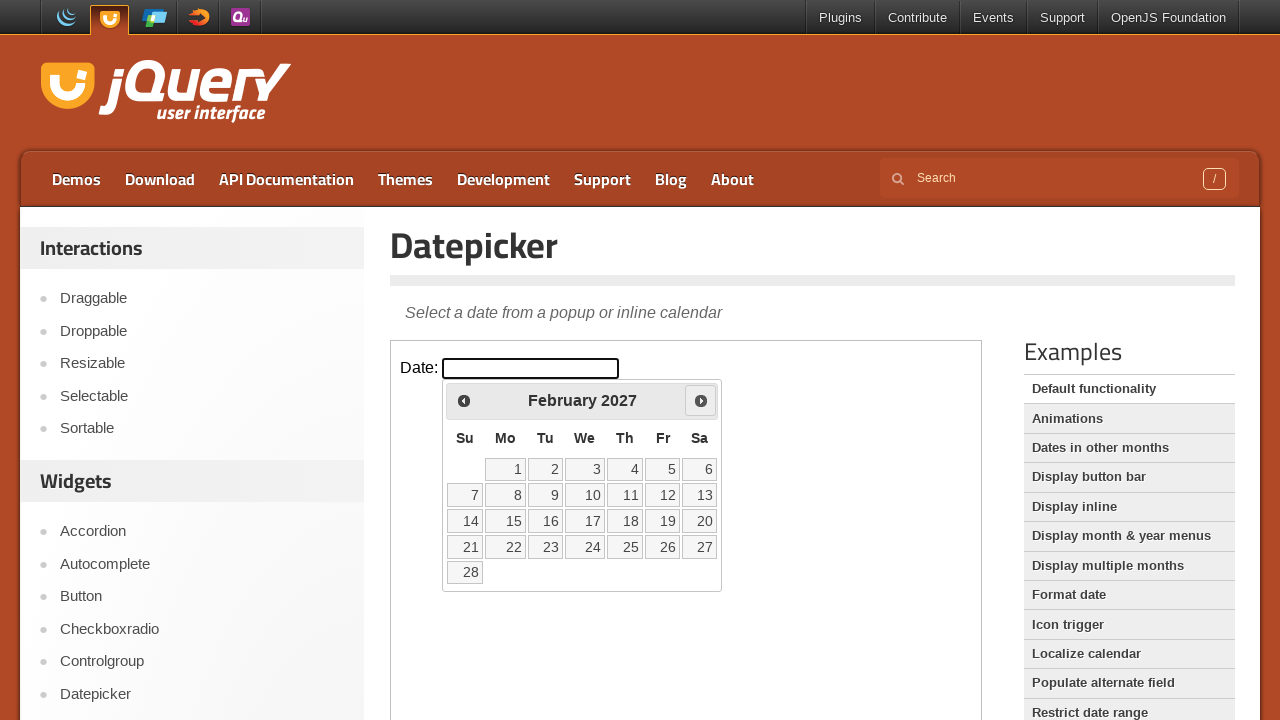

Retrieved current month 'February' and year '2027' from datepicker
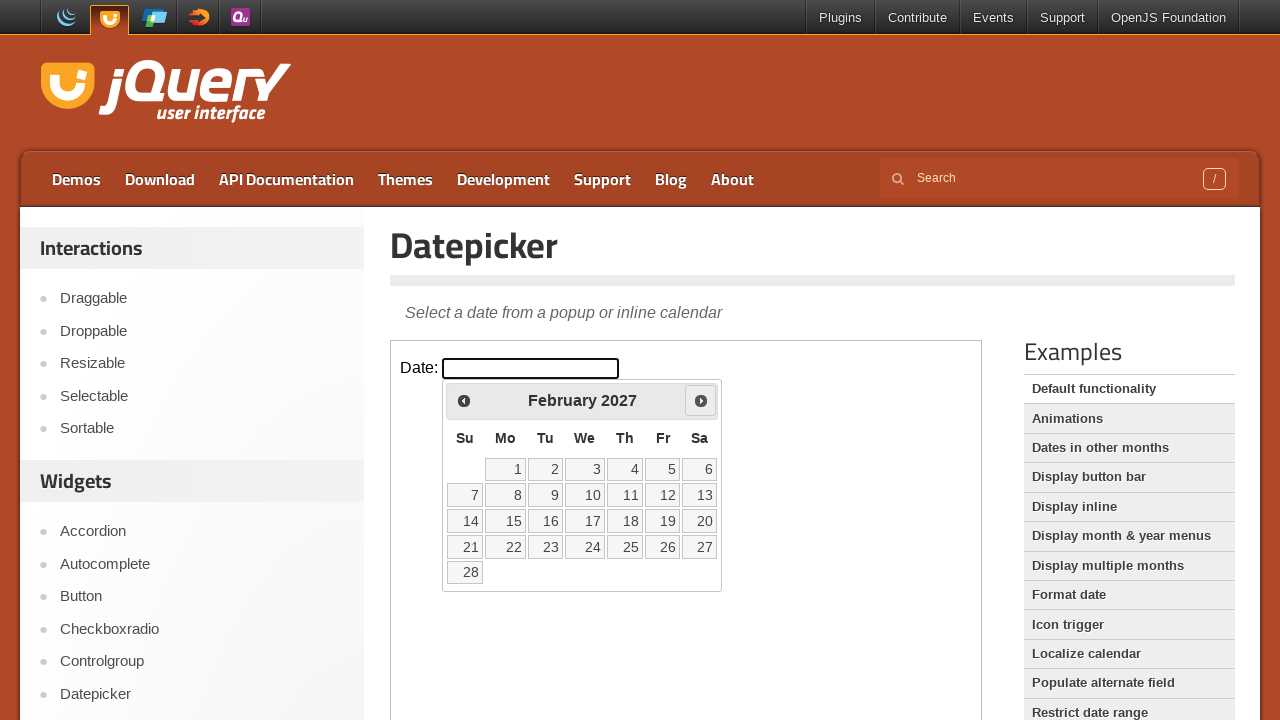

Clicked next month button to navigate forward in calendar at (701, 400) on iframe >> nth=0 >> internal:control=enter-frame >> span.ui-icon-circle-triangle-
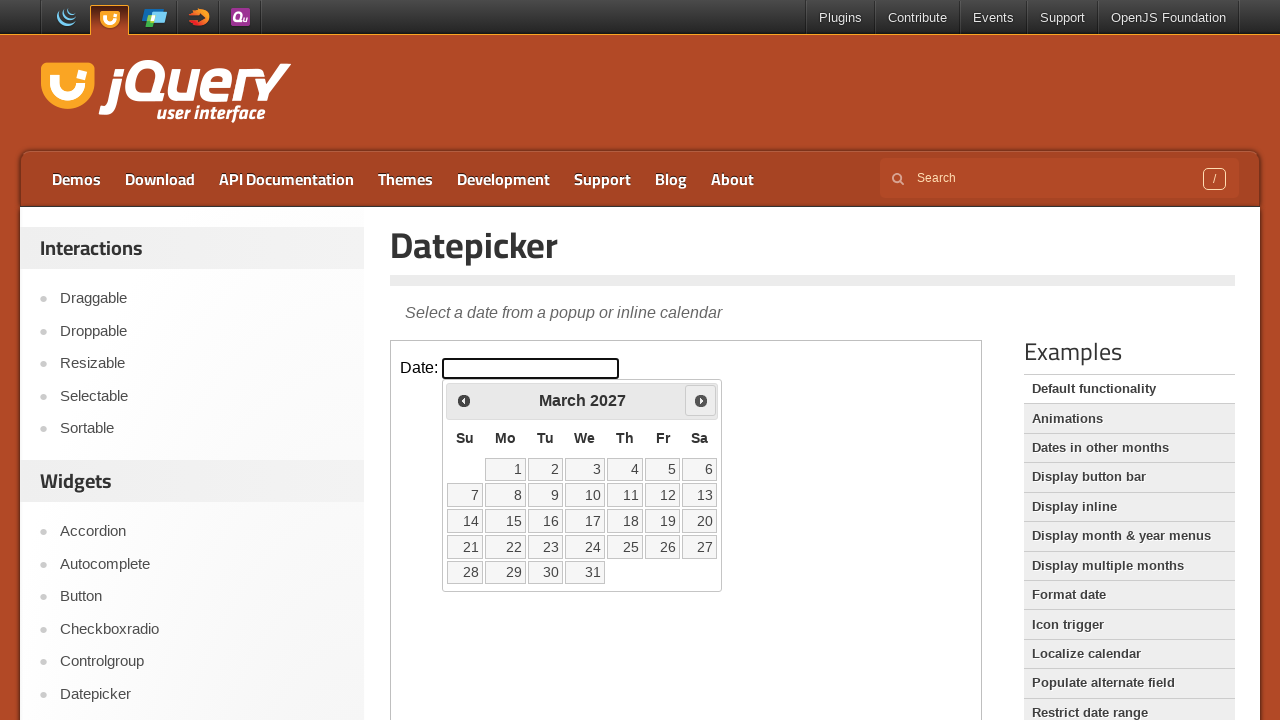

Waited 200ms for calendar to update
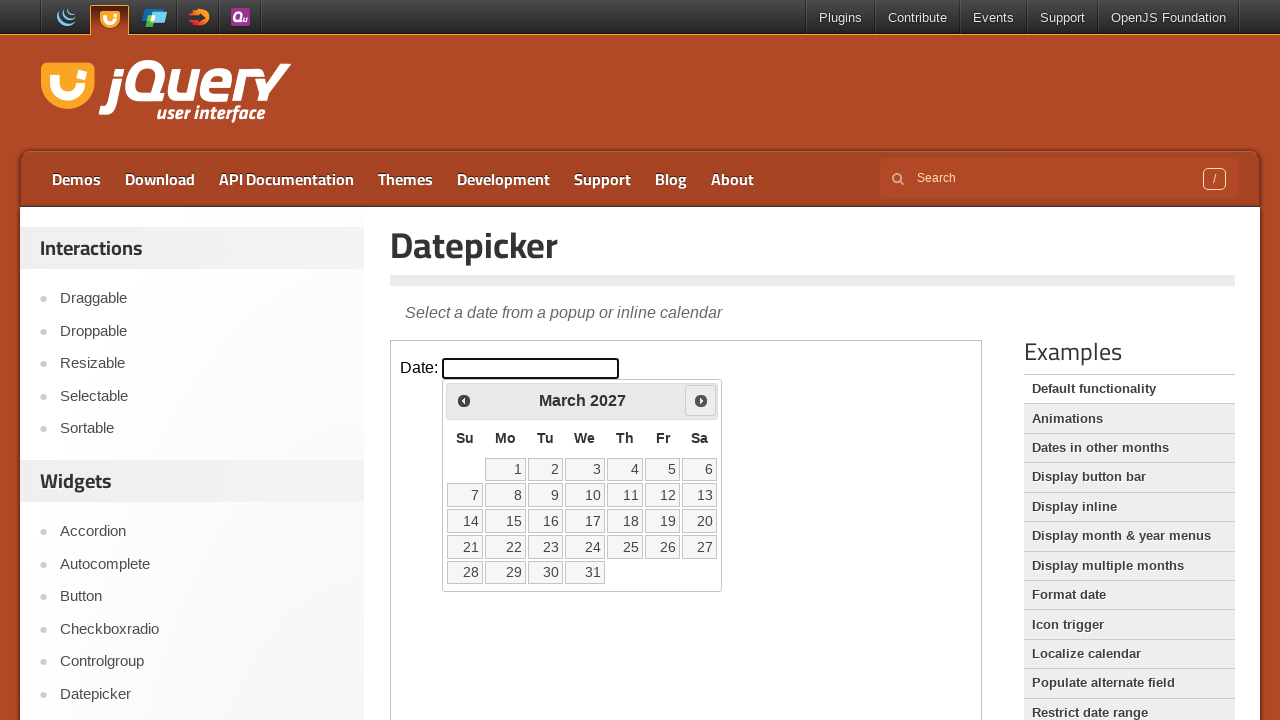

Retrieved current month 'March' and year '2027' from datepicker
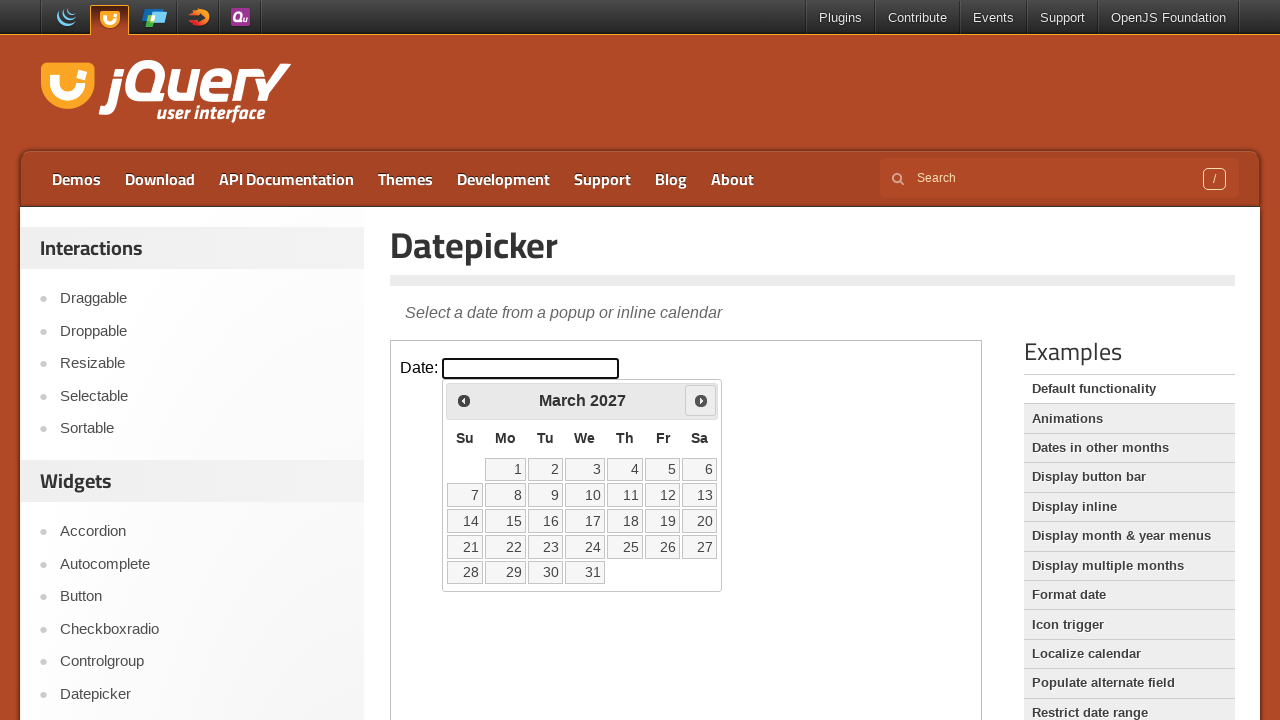

Reached target month 'March' and year '2027'
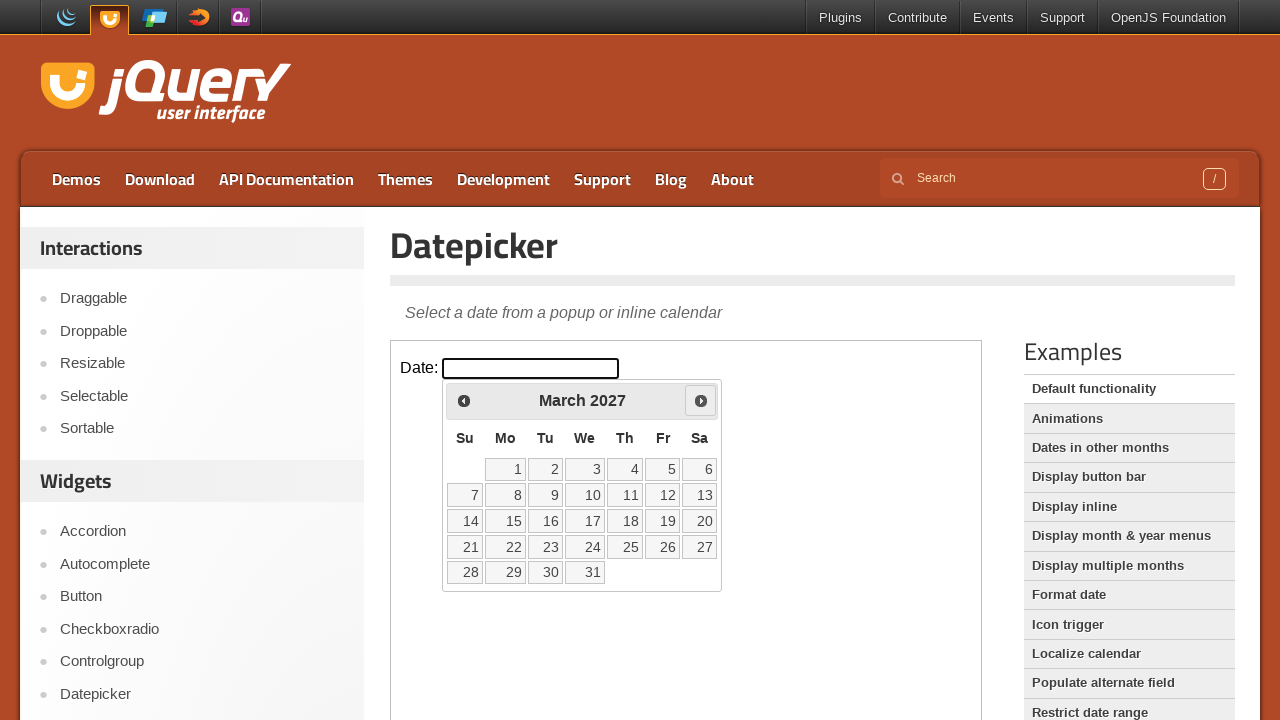

Clicked on date 14 in the datepicker calendar at (465, 521) on iframe >> nth=0 >> internal:control=enter-frame >> //table[@class='ui-datepicker
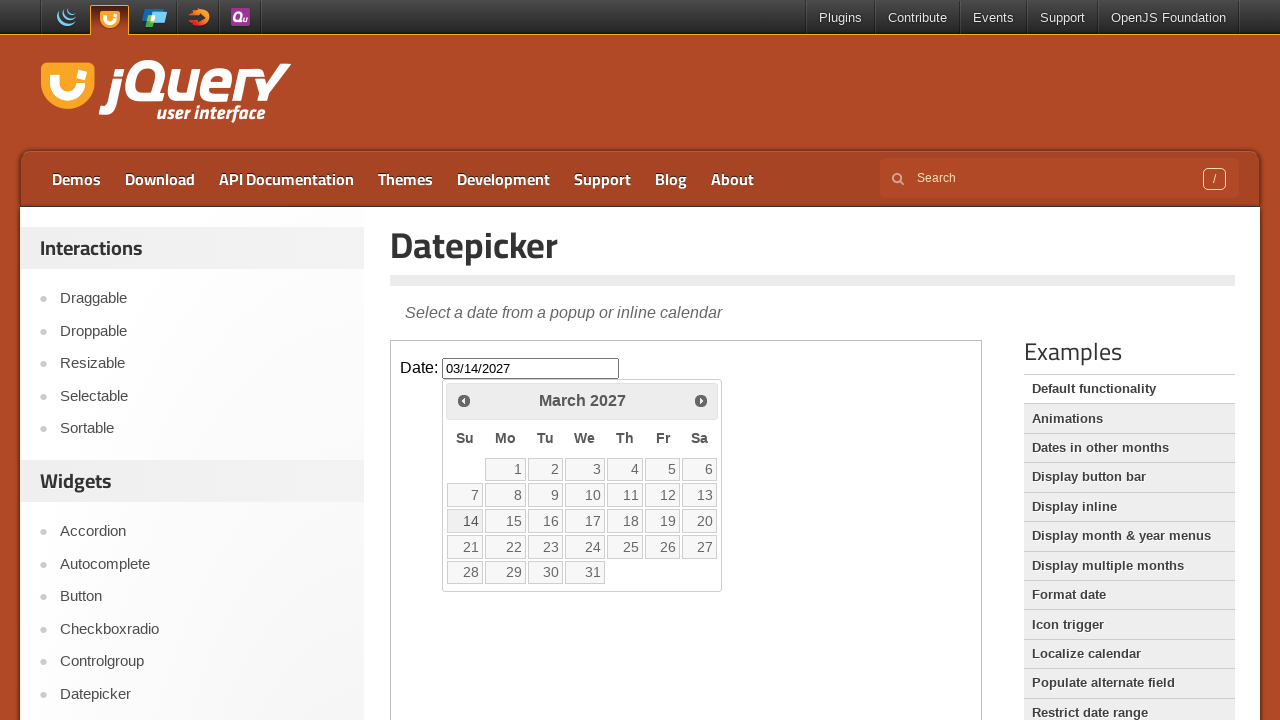

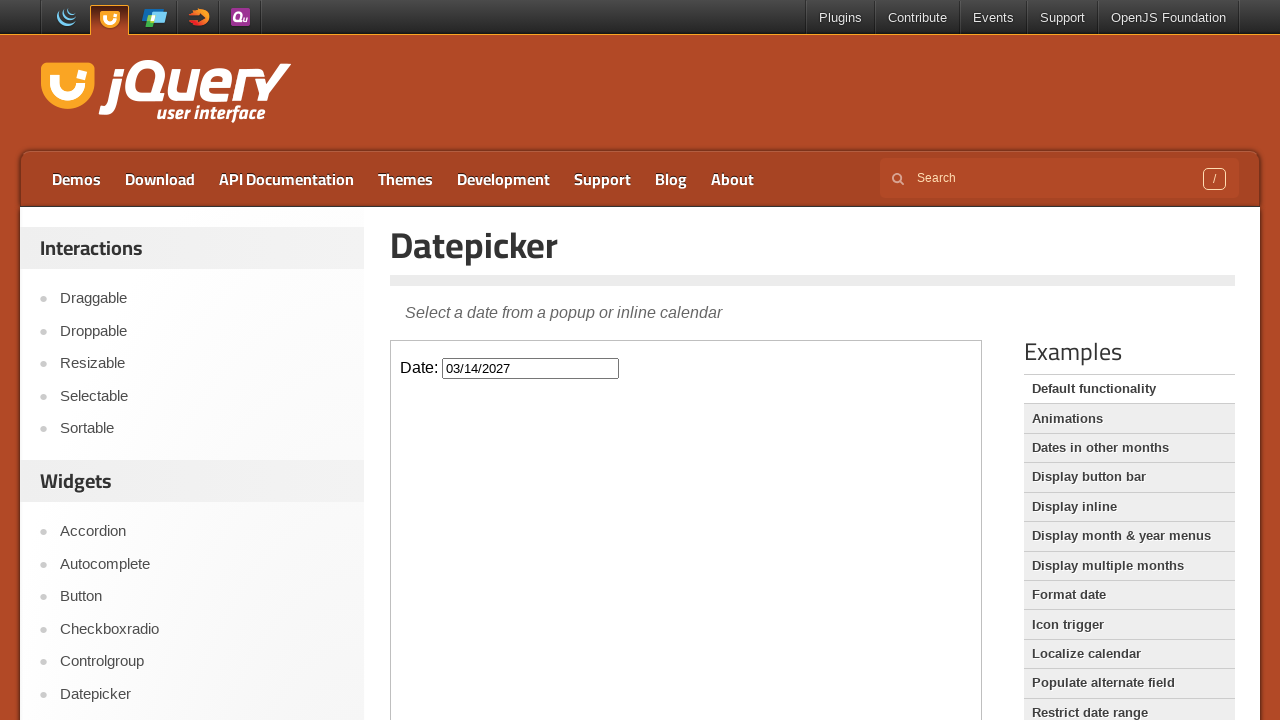